Tests dynamic pagination and web table interaction by clicking through each page of a paginated table, reading table content, and selecting checkboxes in each row.

Starting URL: https://testautomationpractice.blogspot.com/

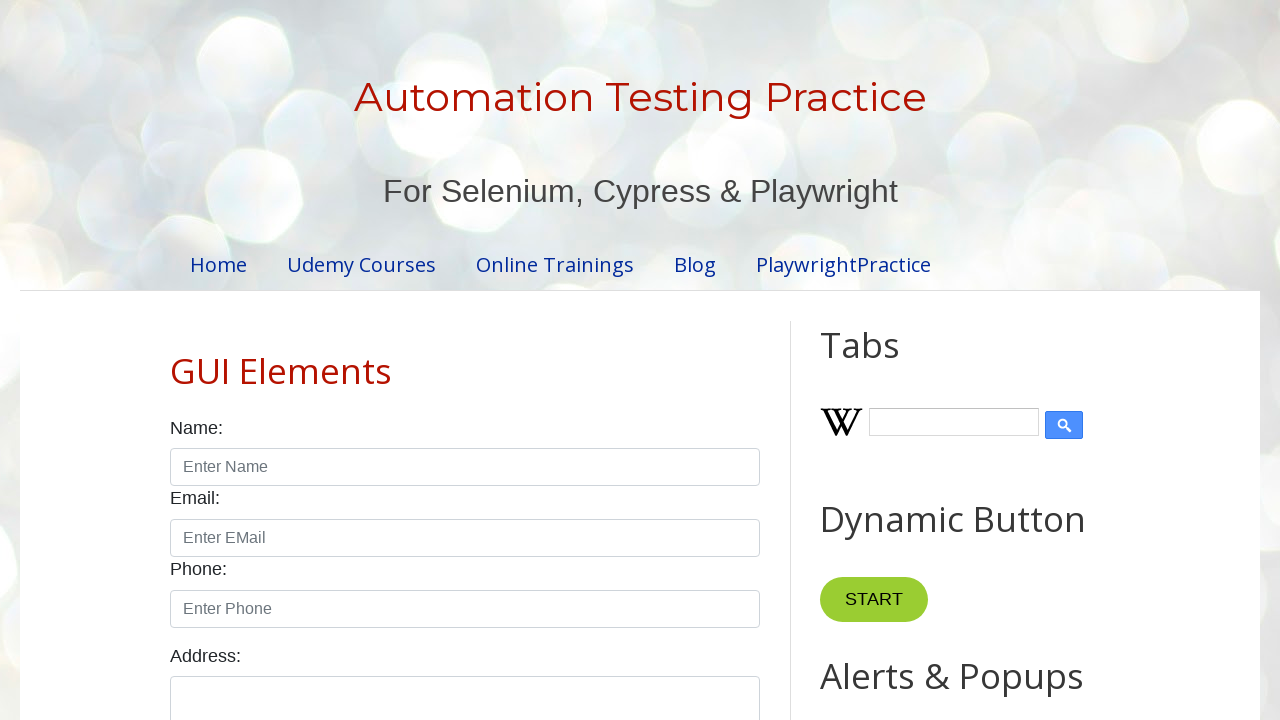

Waited for pagination element to load
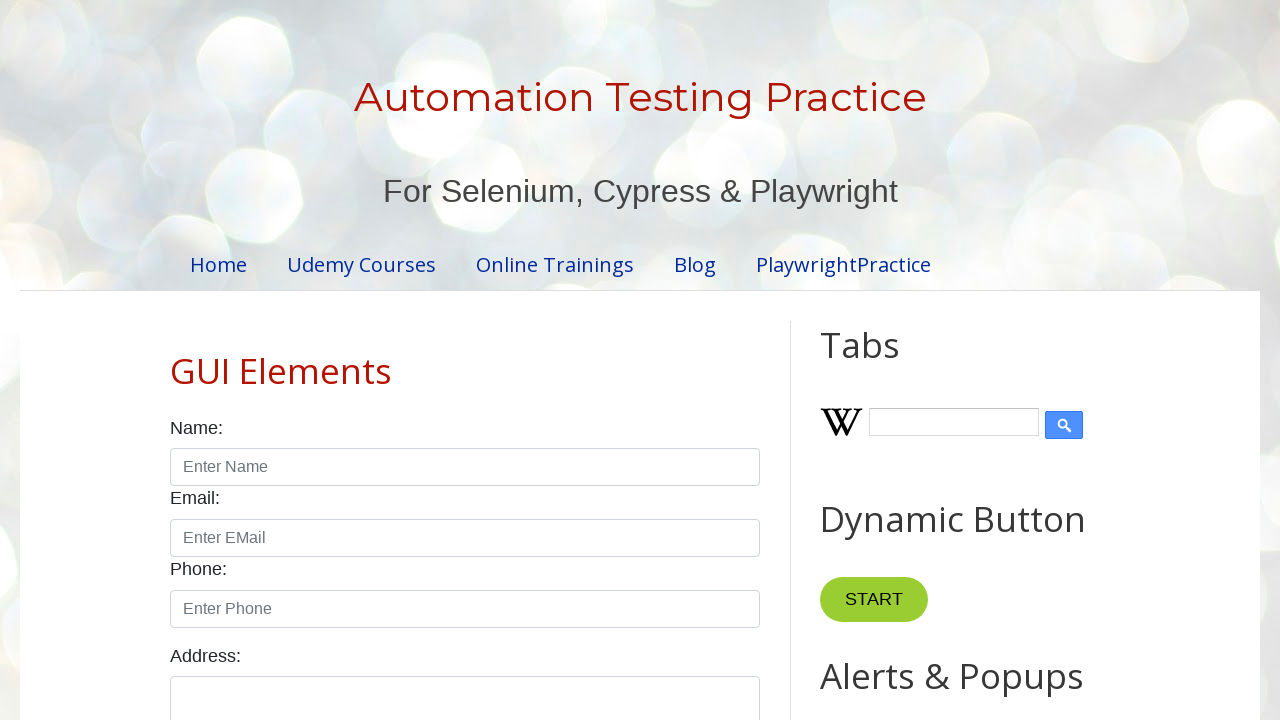

Located all pagination items
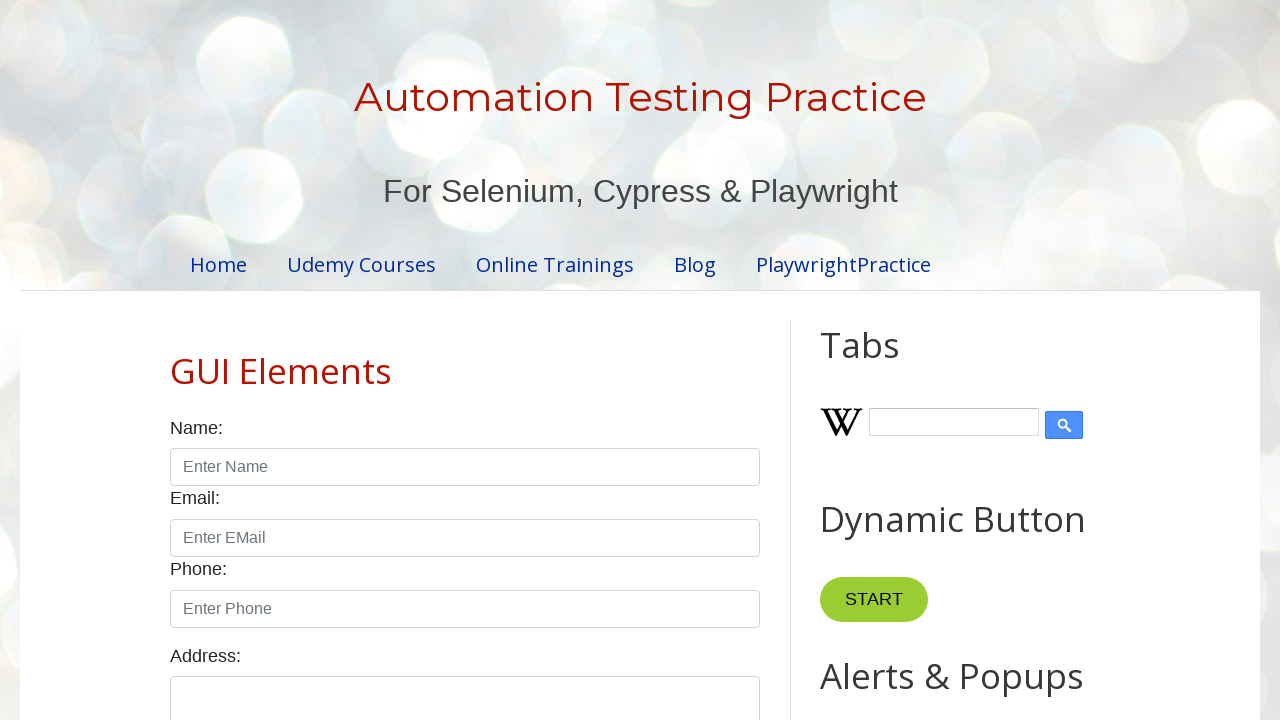

Found 4 total pages in pagination
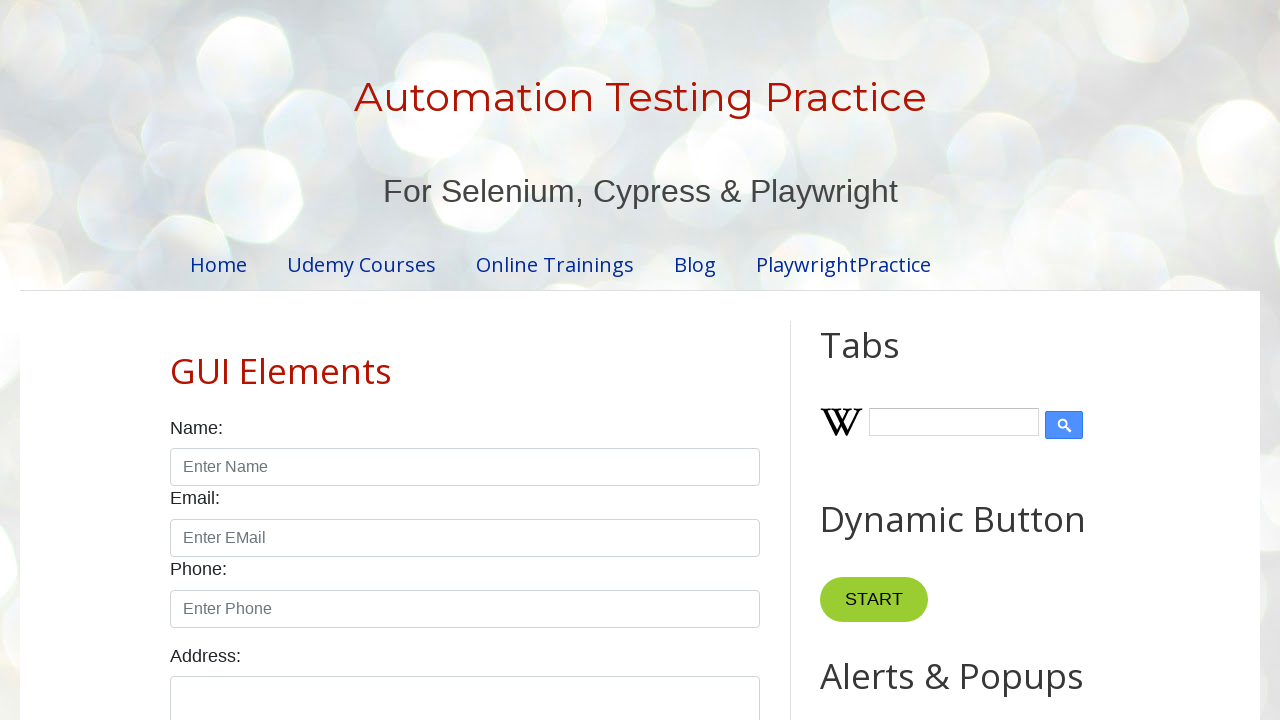

Clicked on pagination page 1 at (416, 361) on #pagination li:nth-child(1)
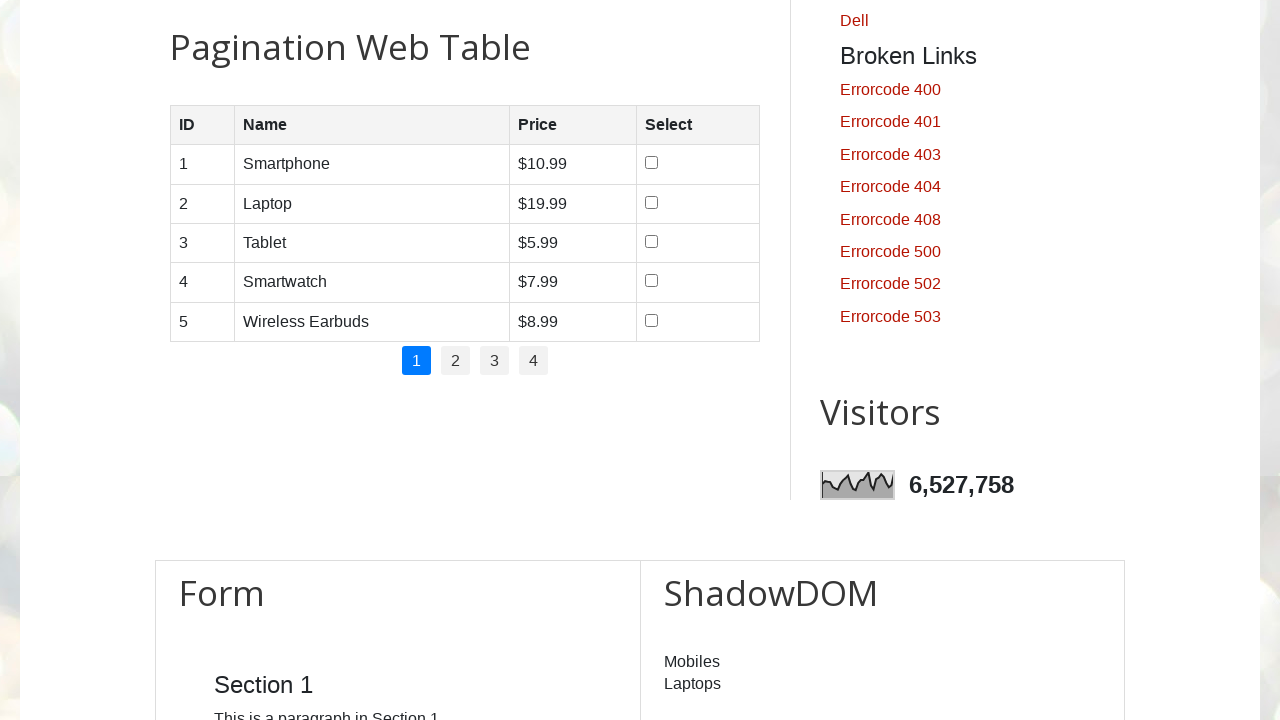

Waited for table to load on page 1
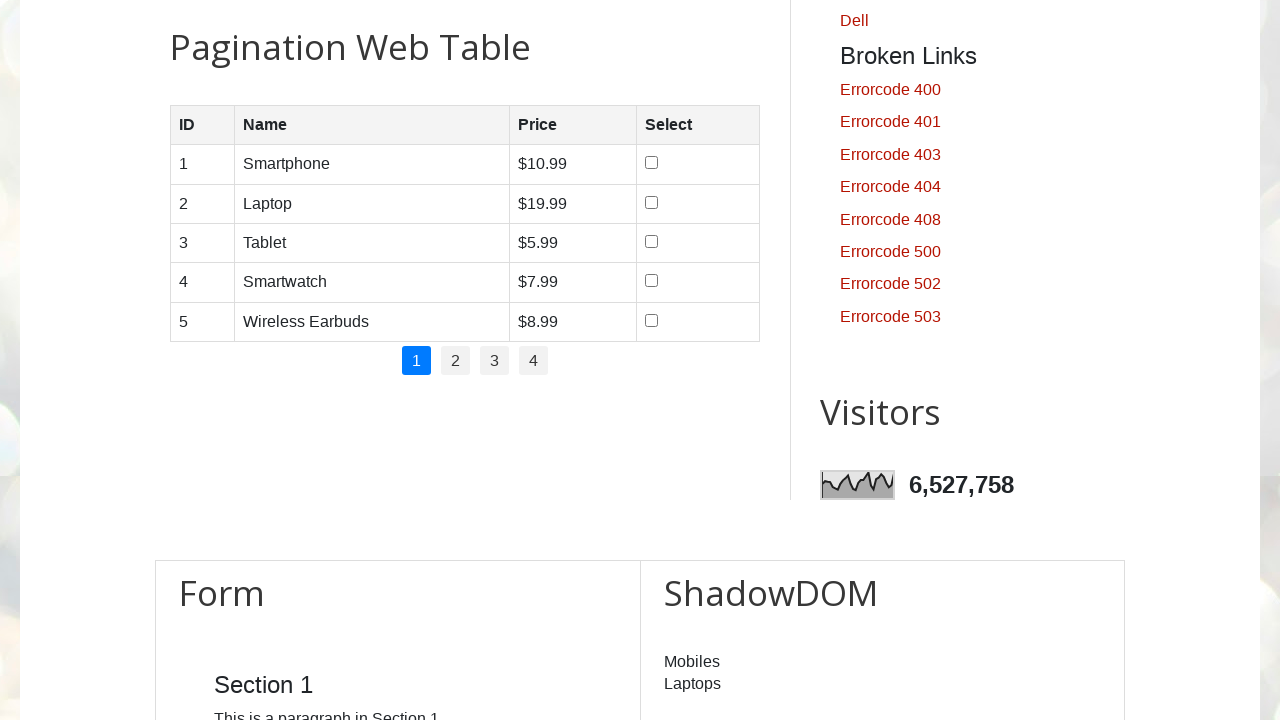

Located all table rows on current page
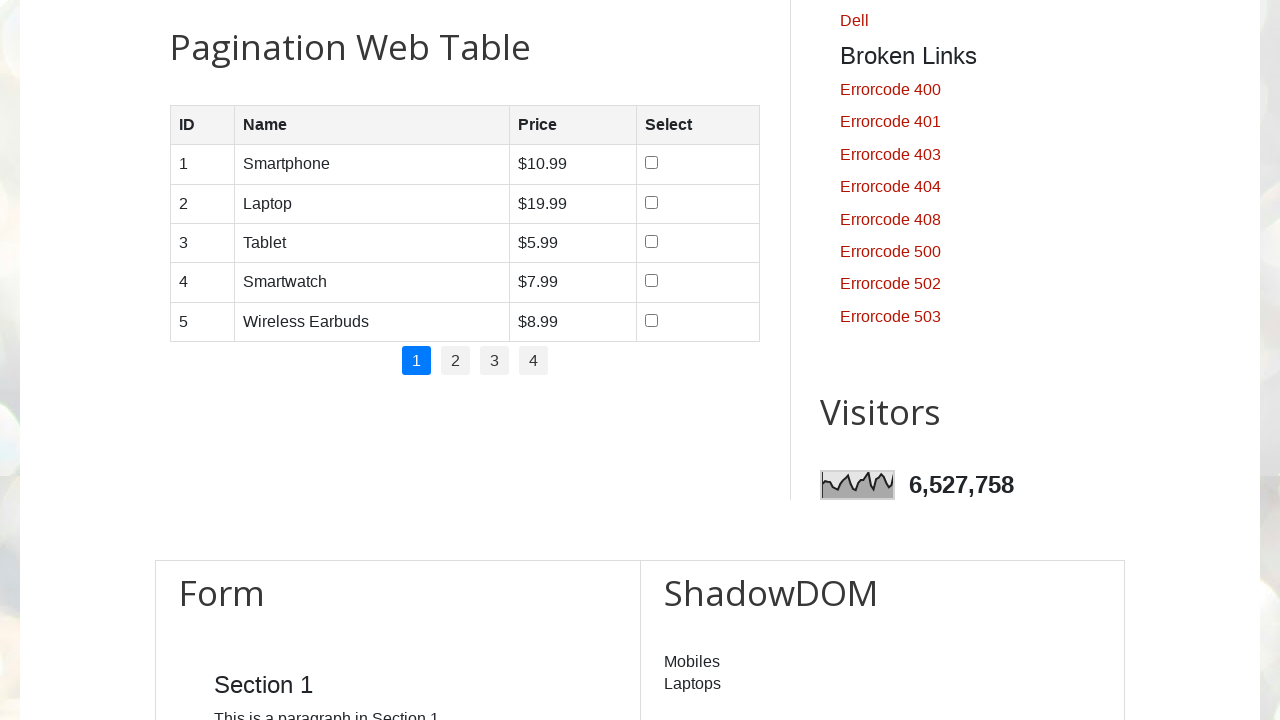

Found 5 rows on page 1
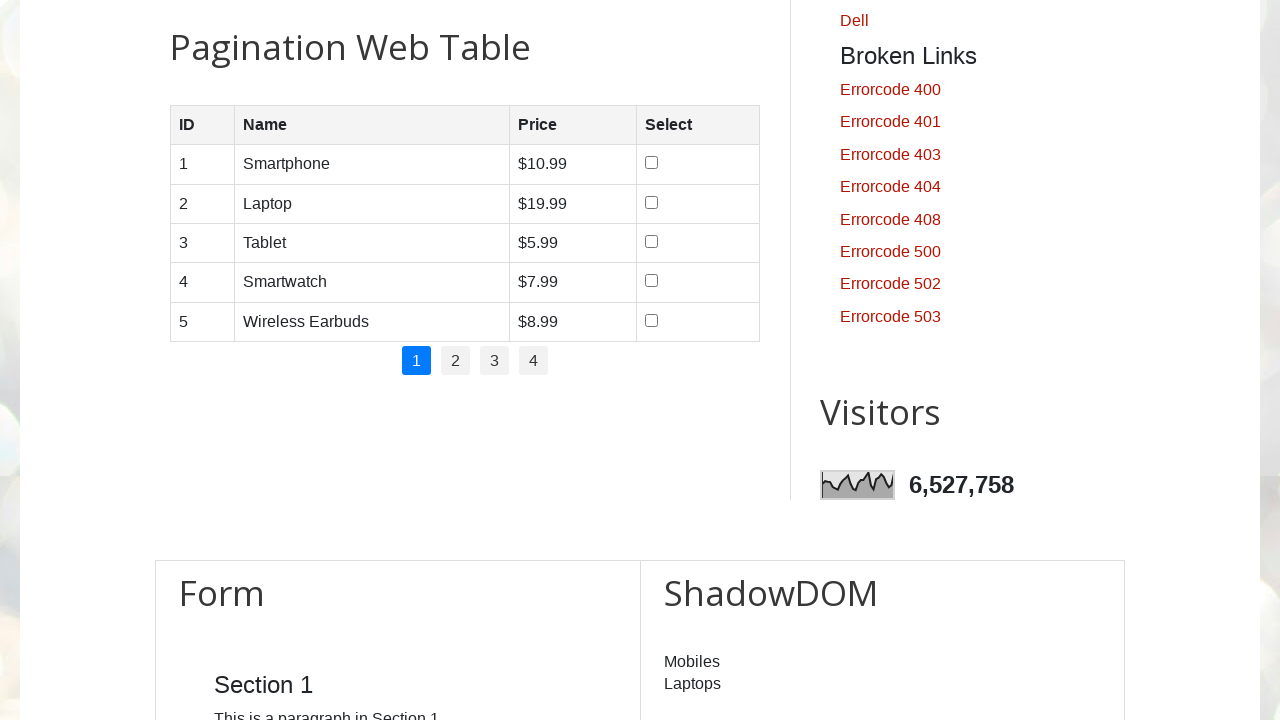

Located all table column headers
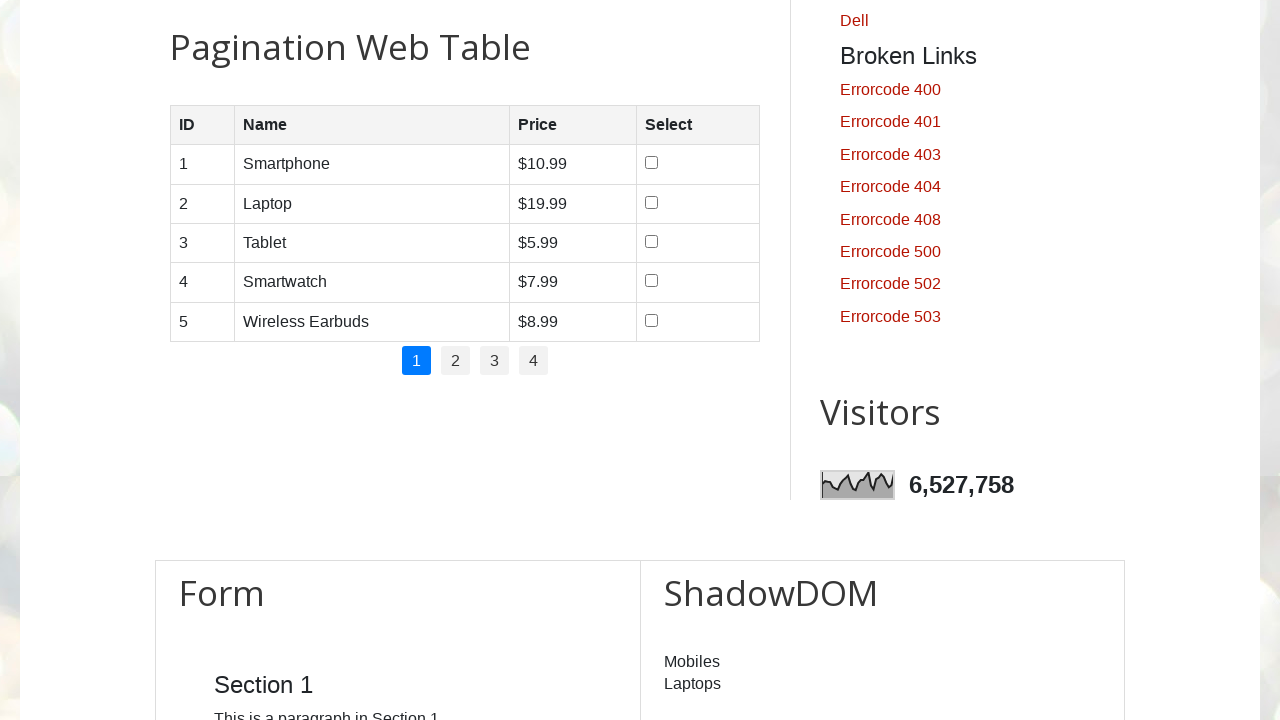

Found 4 columns in table
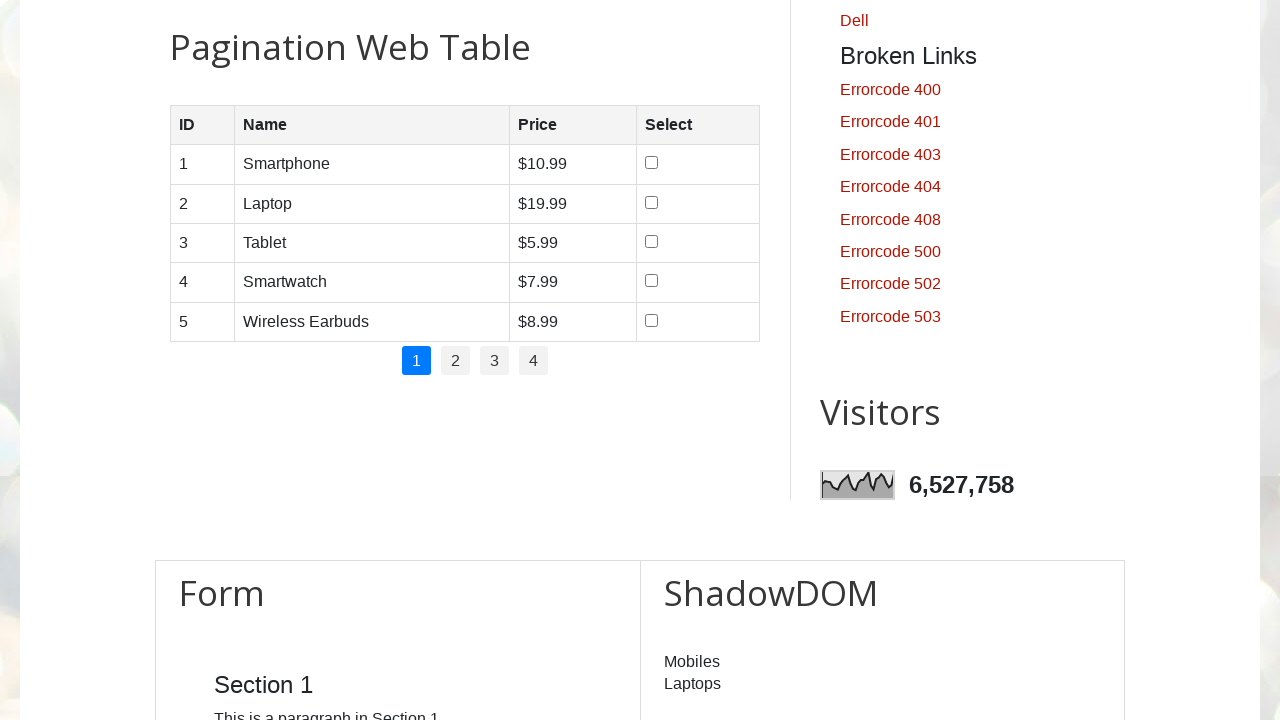

Located checkbox in row 1 on page 1
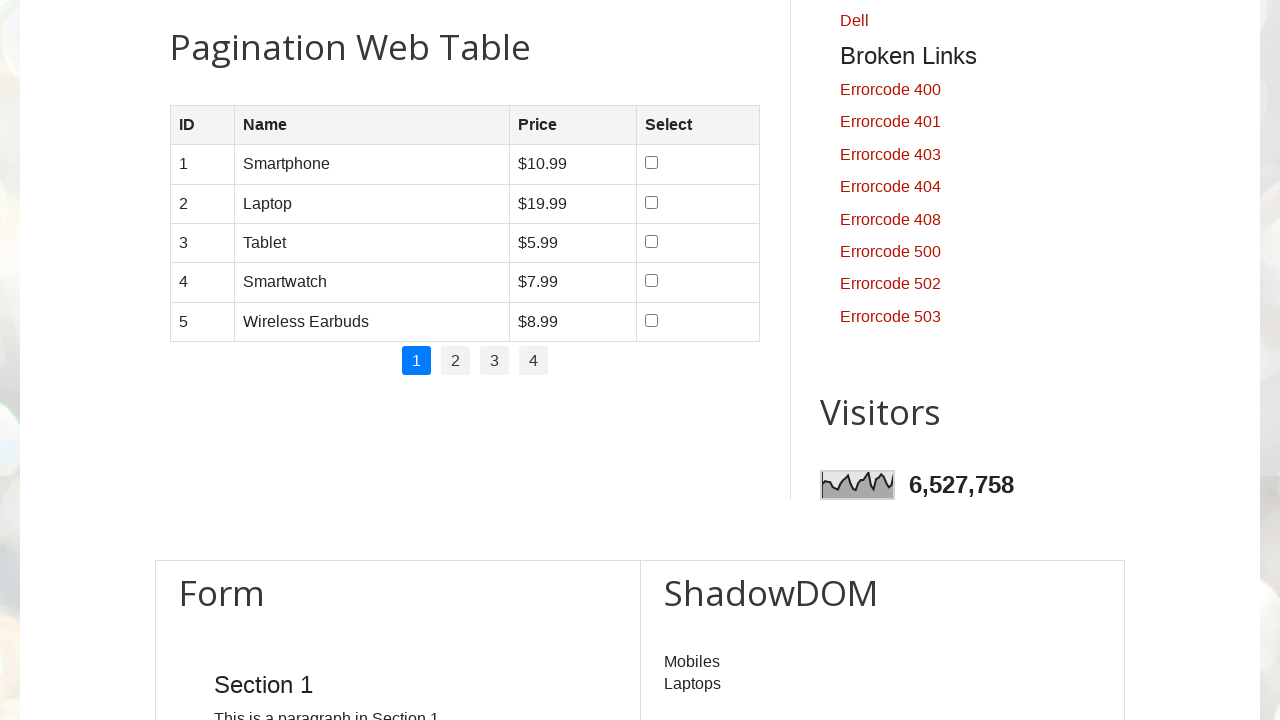

Checked checkbox in row 1 on page 1 at (651, 163) on #productTable tbody tr:nth-child(1) td:nth-child(4) input[type='checkbox']
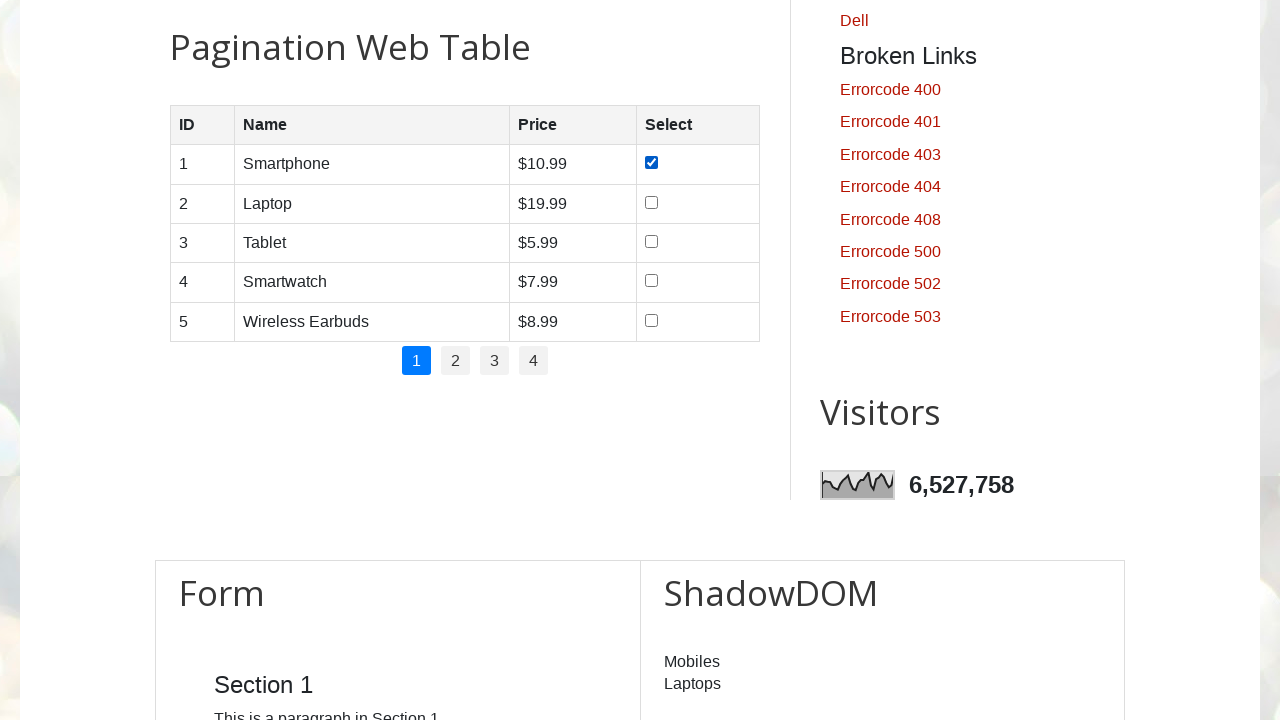

Located checkbox in row 2 on page 1
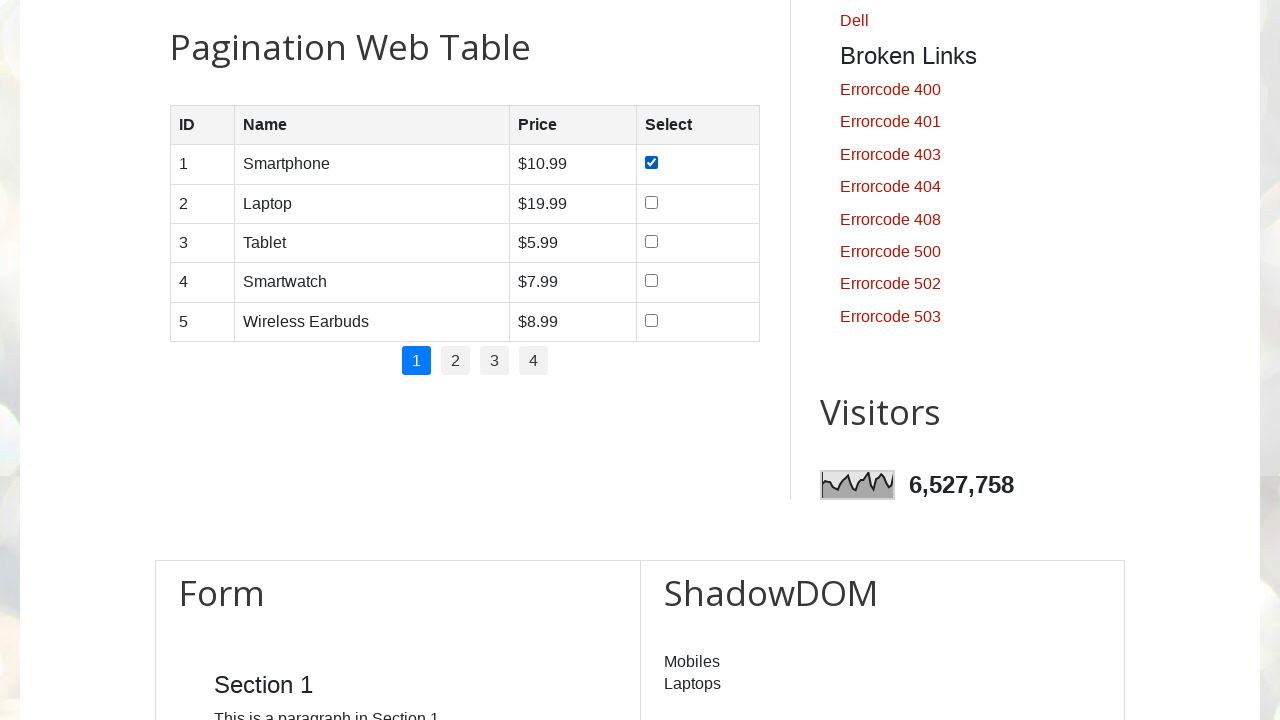

Checked checkbox in row 2 on page 1 at (651, 202) on #productTable tbody tr:nth-child(2) td:nth-child(4) input[type='checkbox']
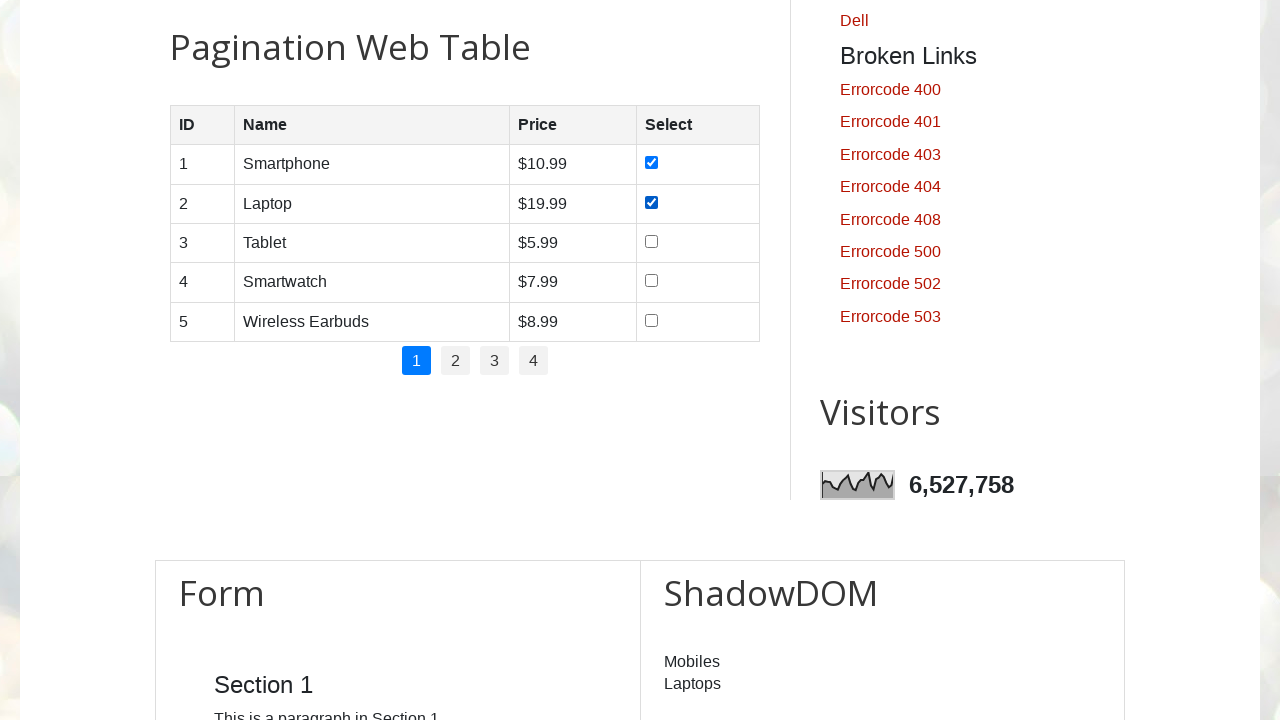

Located checkbox in row 3 on page 1
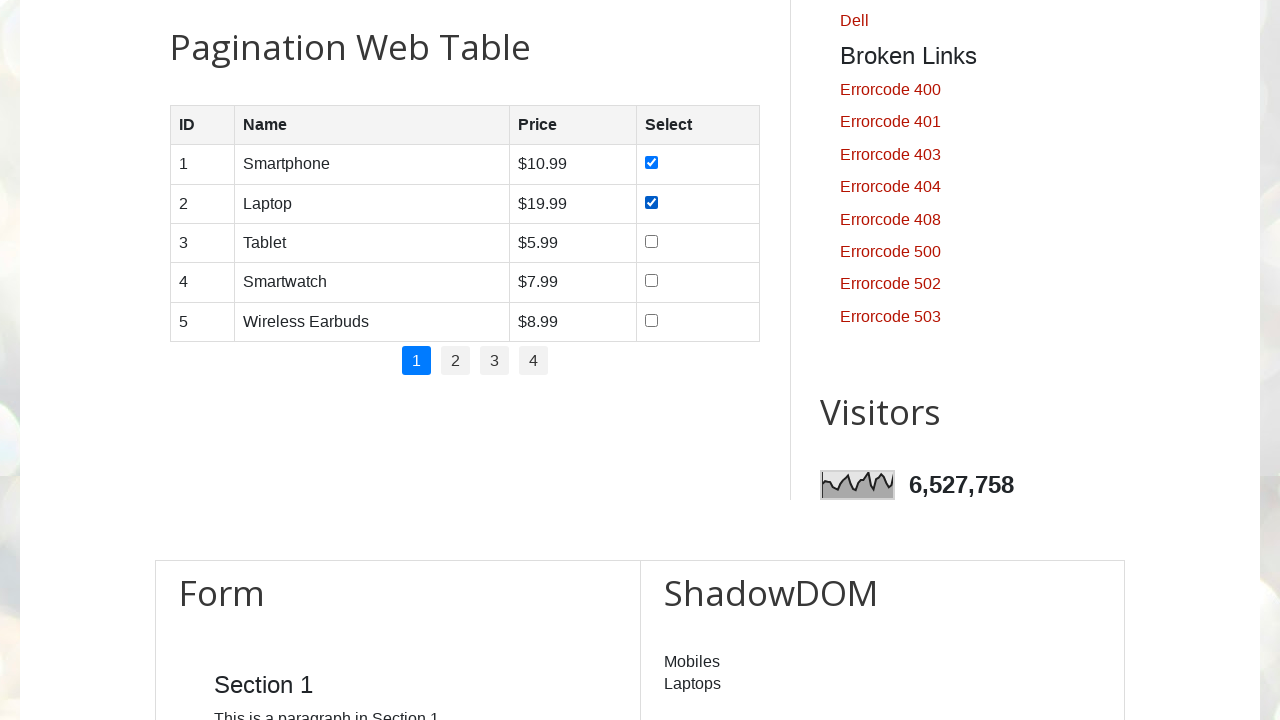

Checked checkbox in row 3 on page 1 at (651, 241) on #productTable tbody tr:nth-child(3) td:nth-child(4) input[type='checkbox']
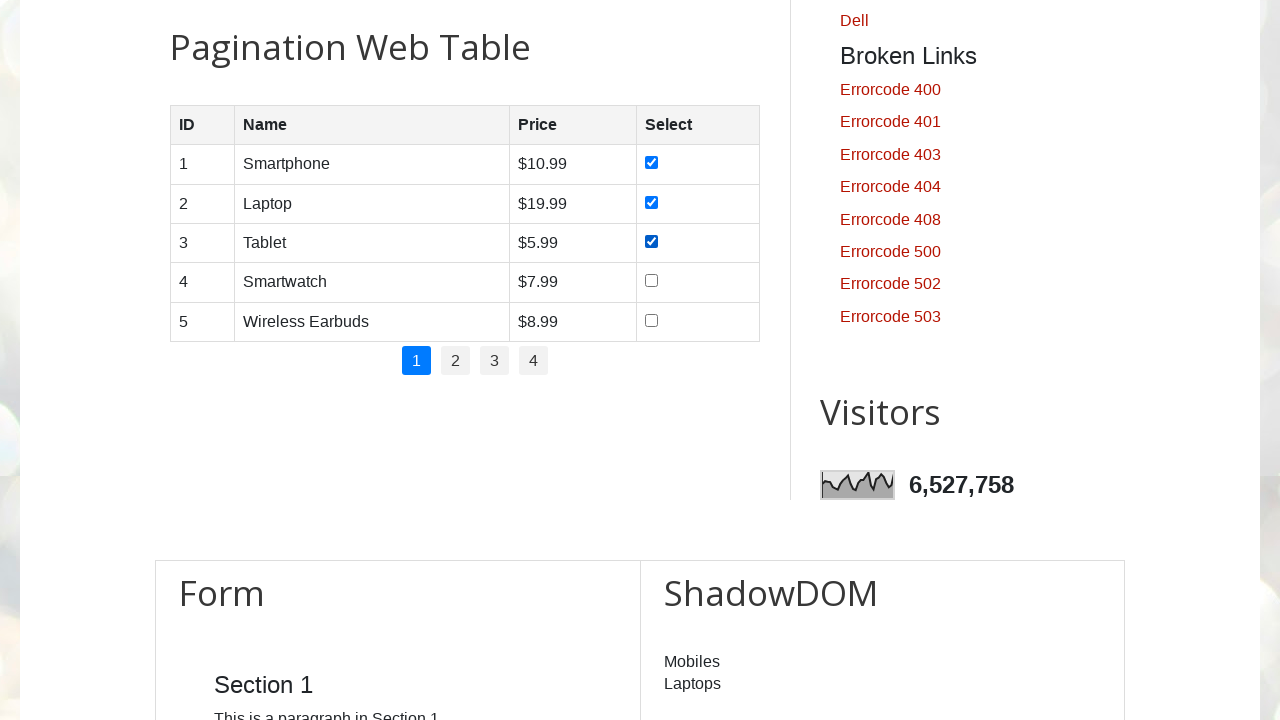

Located checkbox in row 4 on page 1
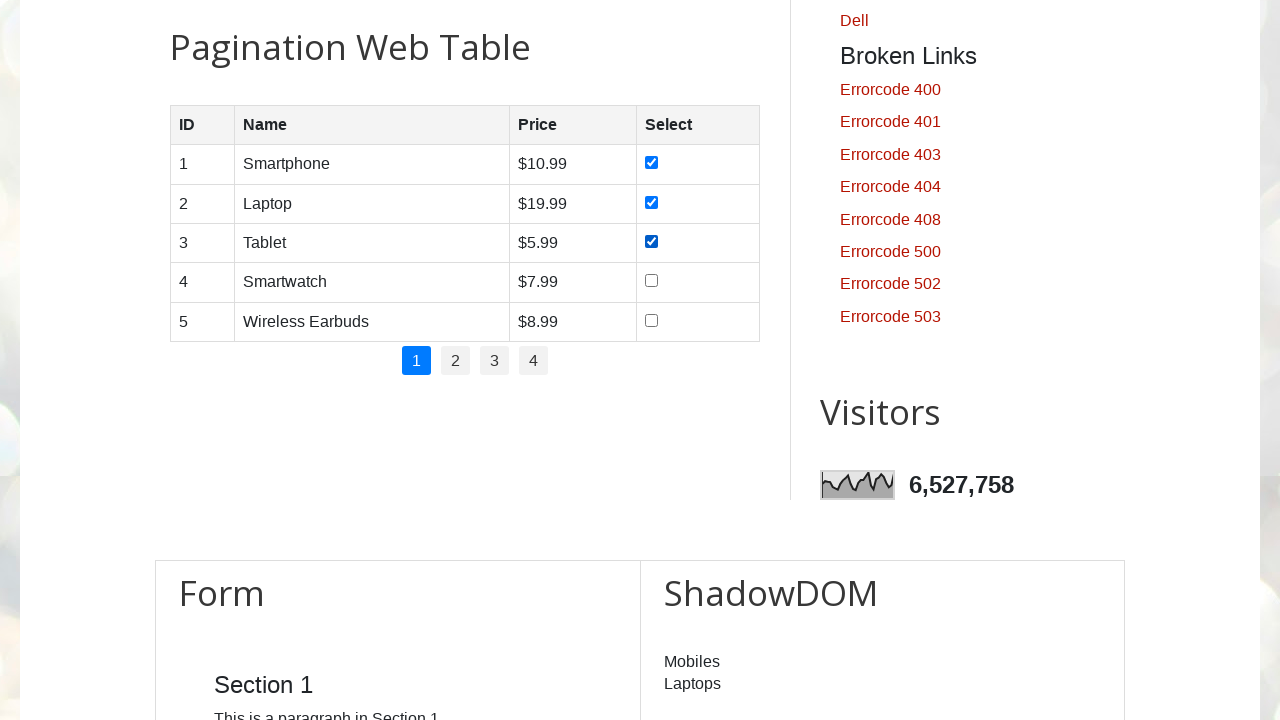

Checked checkbox in row 4 on page 1 at (651, 281) on #productTable tbody tr:nth-child(4) td:nth-child(4) input[type='checkbox']
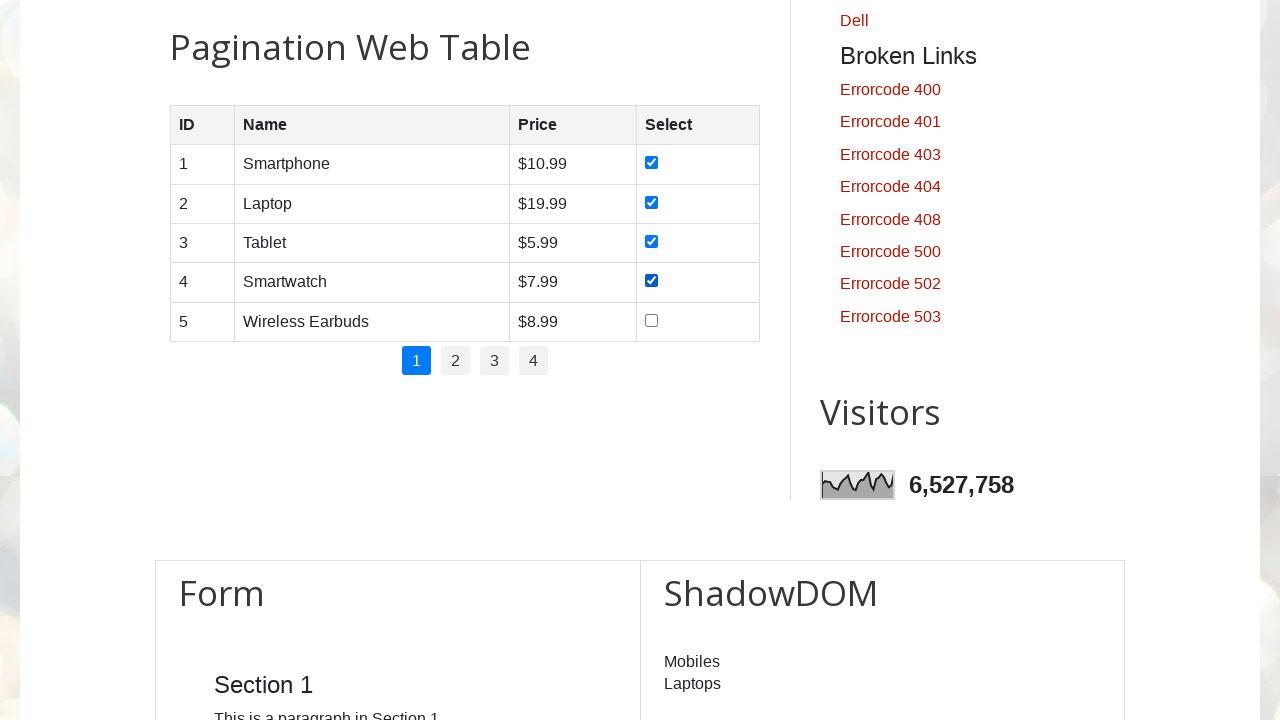

Located checkbox in row 5 on page 1
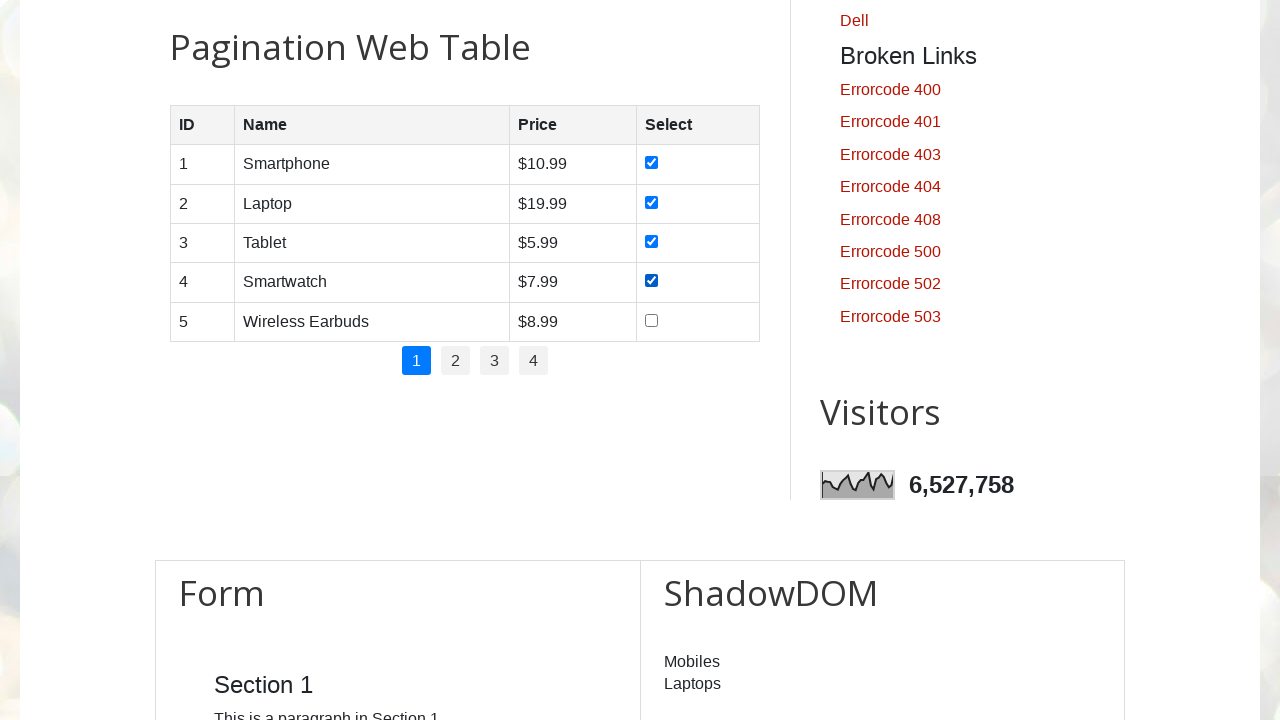

Checked checkbox in row 5 on page 1 at (651, 320) on #productTable tbody tr:nth-child(5) td:nth-child(4) input[type='checkbox']
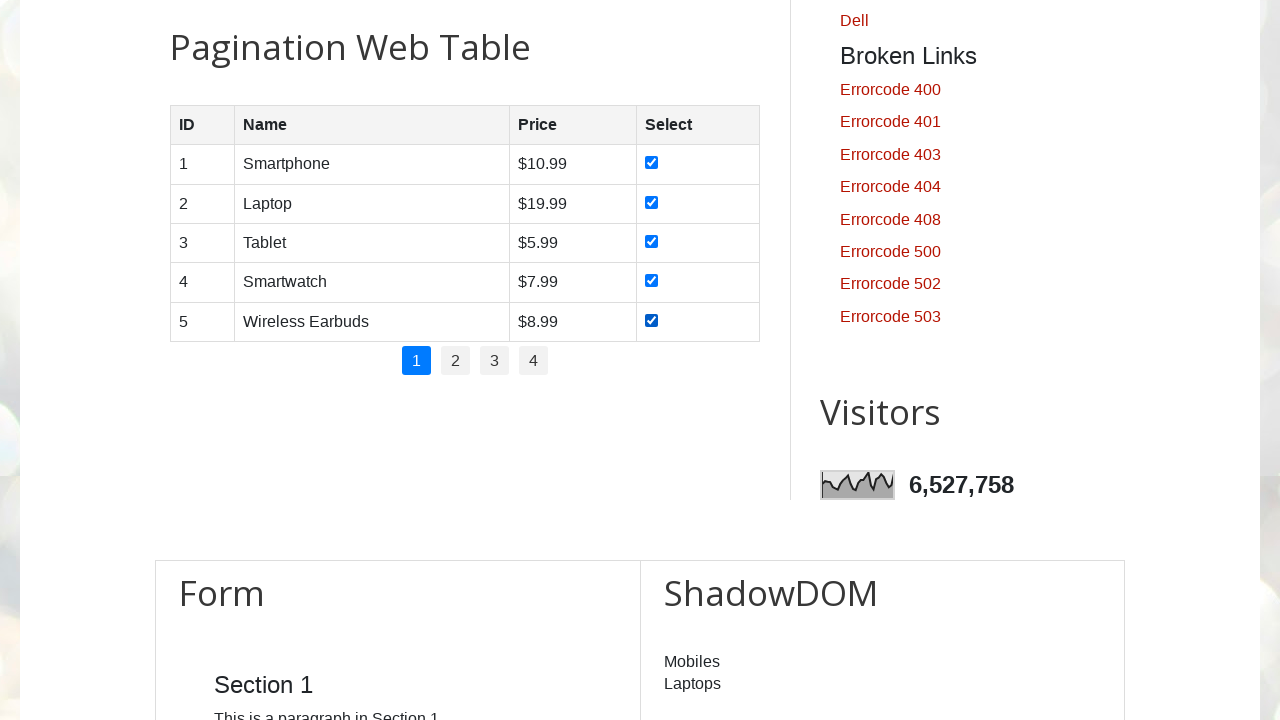

Clicked on pagination page 2 at (456, 361) on #pagination li:nth-child(2)
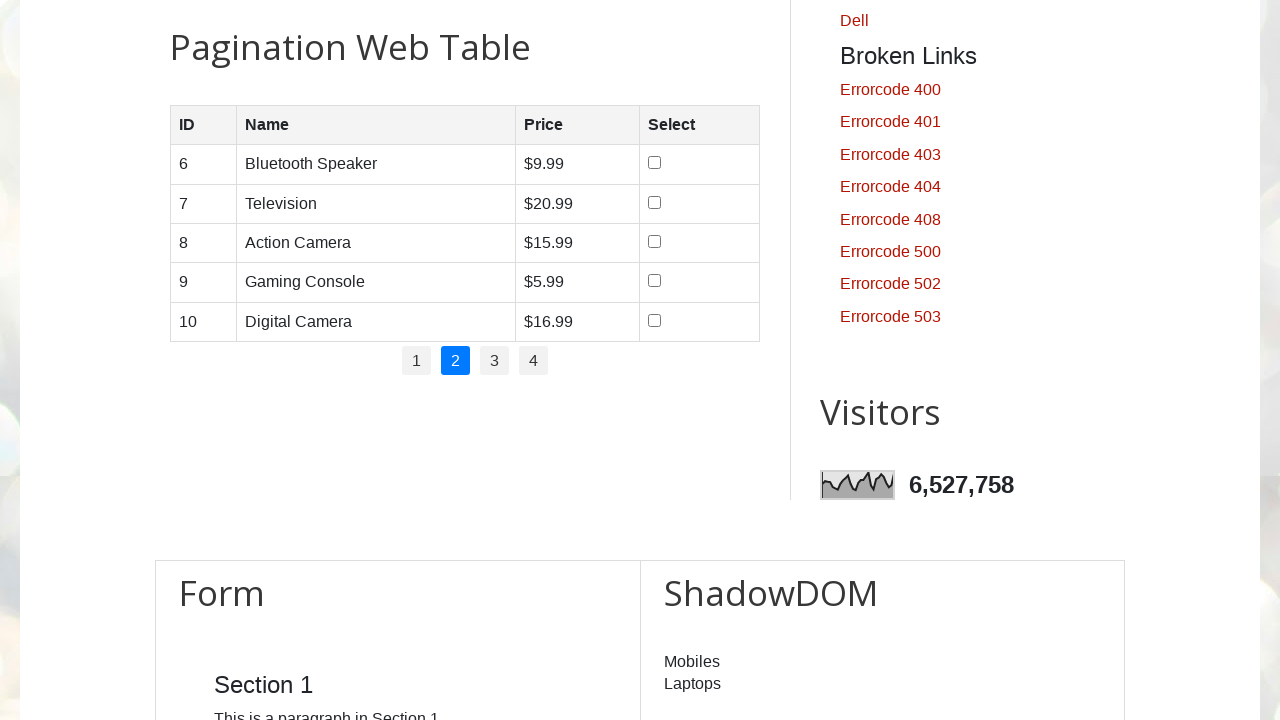

Waited for table to load on page 2
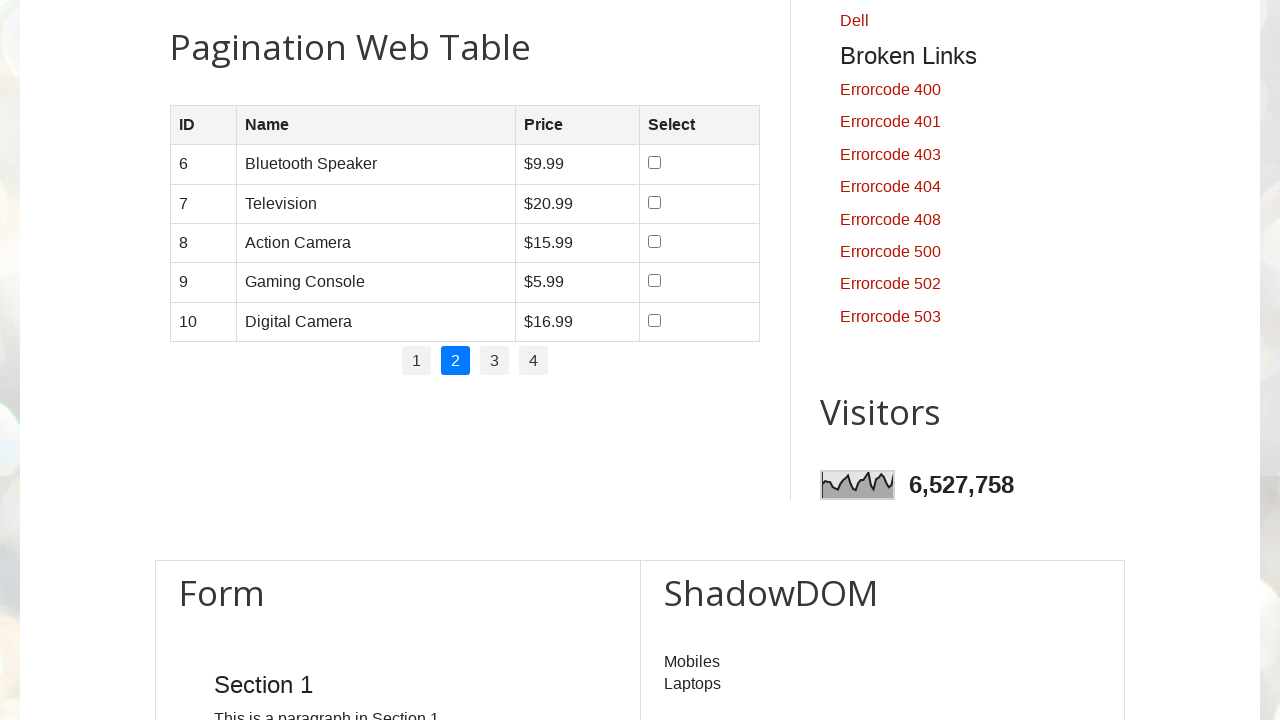

Located all table rows on current page
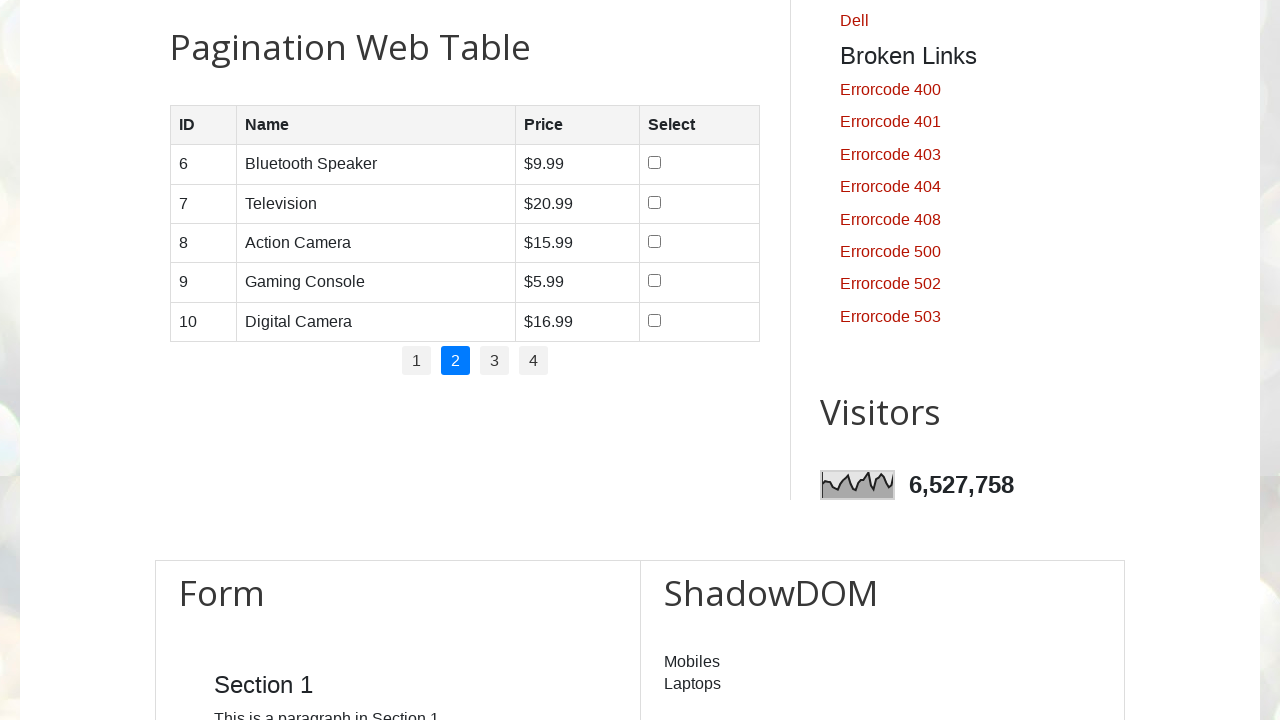

Found 5 rows on page 2
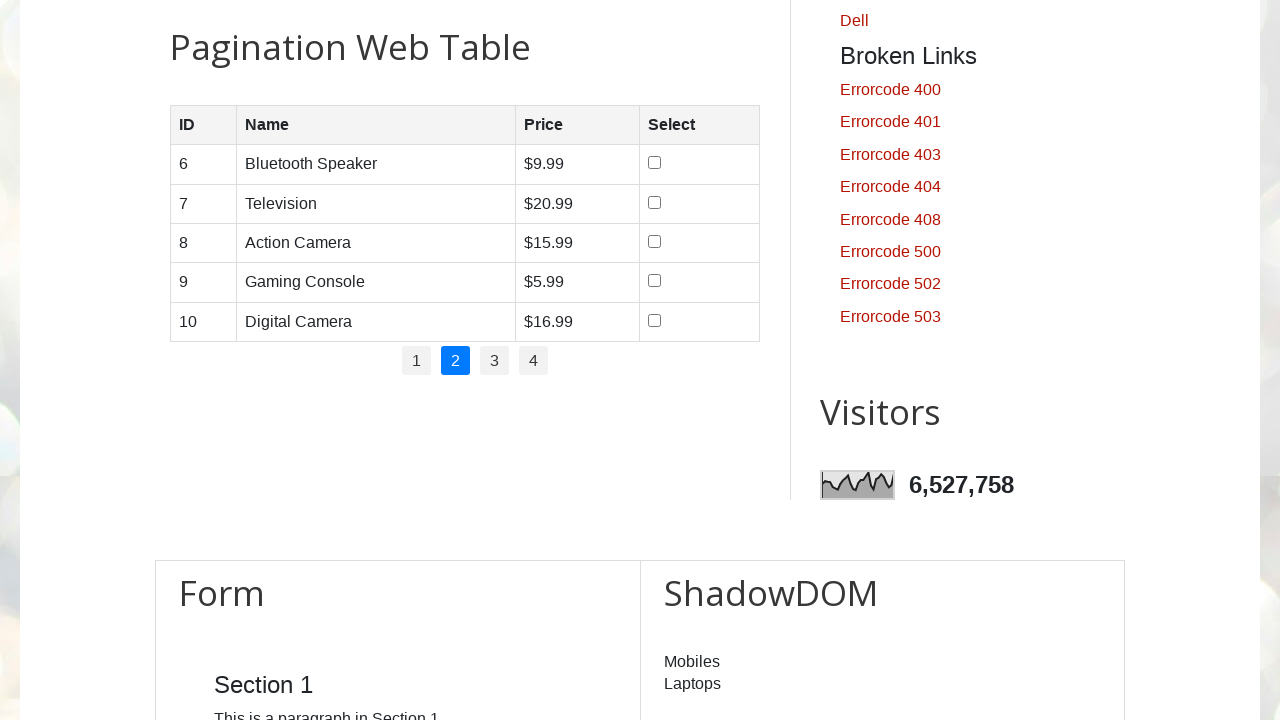

Located all table column headers
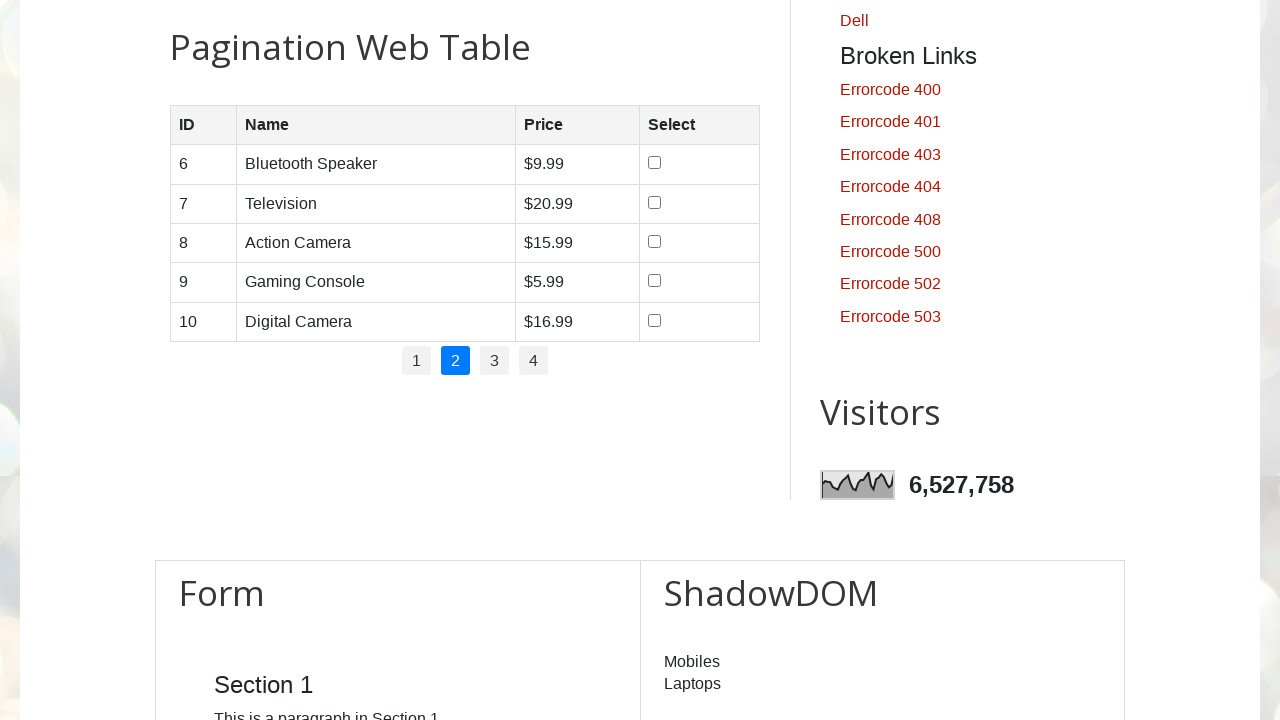

Found 4 columns in table
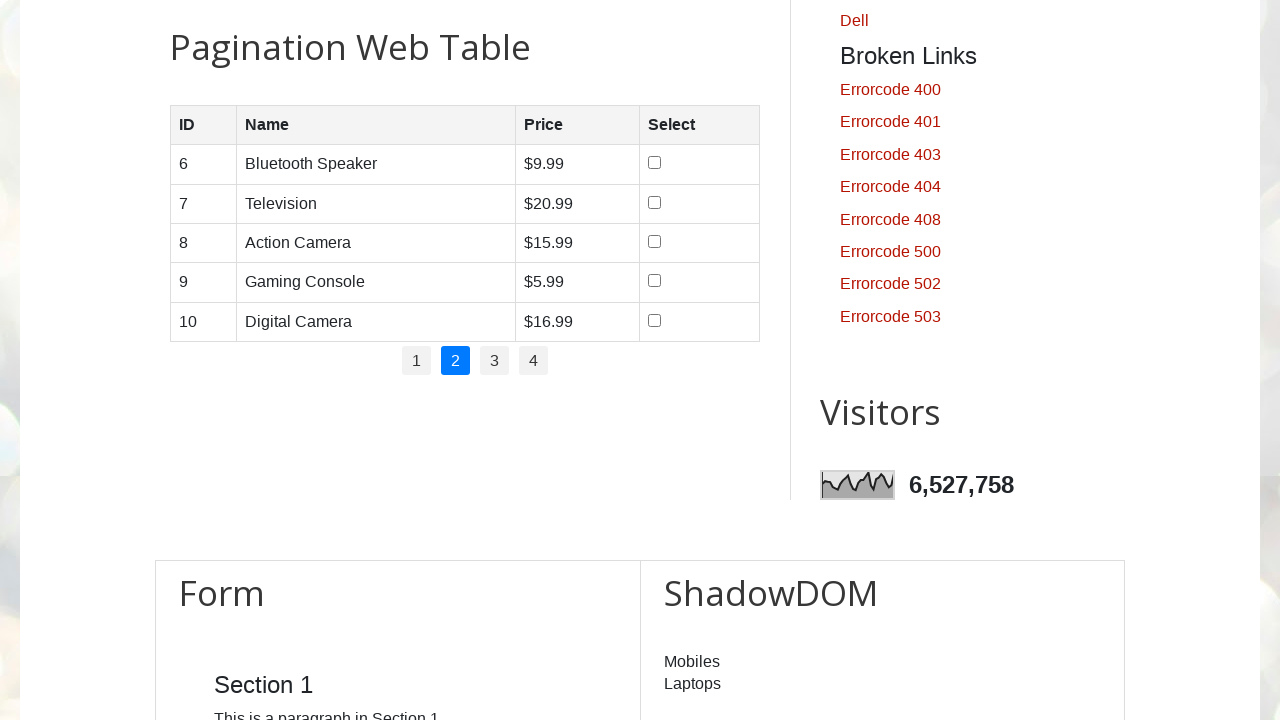

Located checkbox in row 1 on page 2
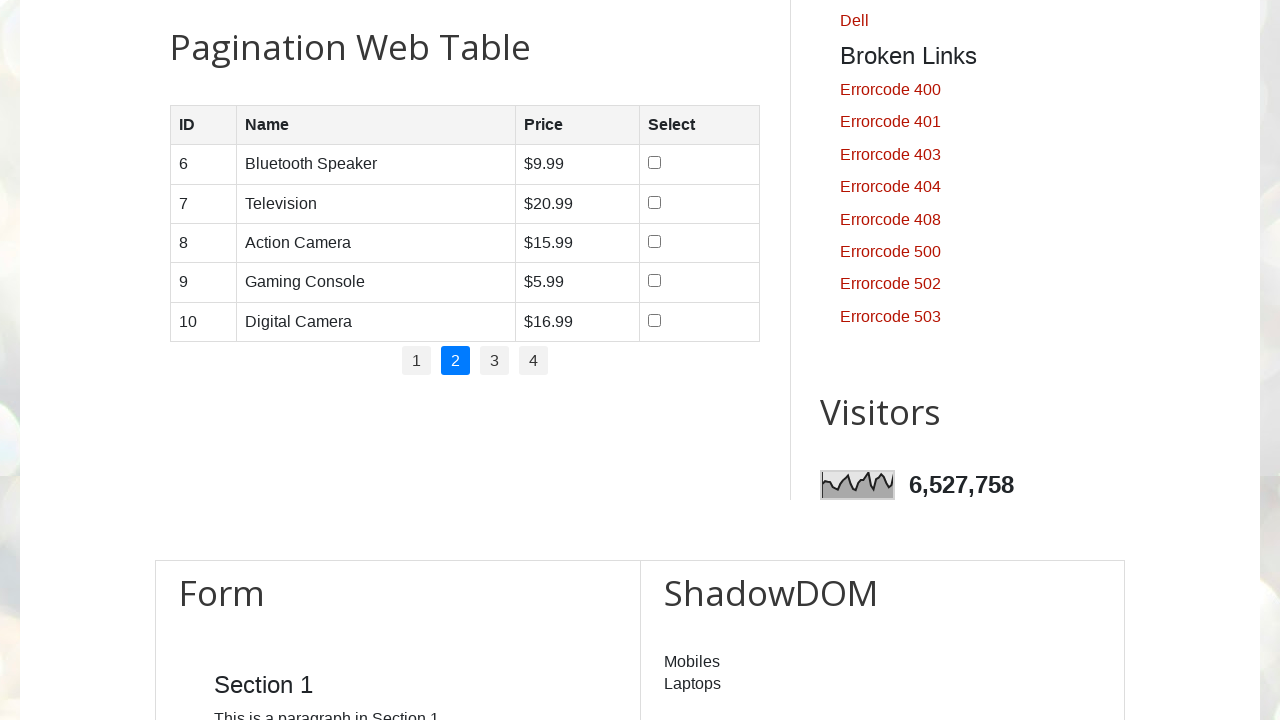

Checked checkbox in row 1 on page 2 at (654, 163) on #productTable tbody tr:nth-child(1) td:nth-child(4) input[type='checkbox']
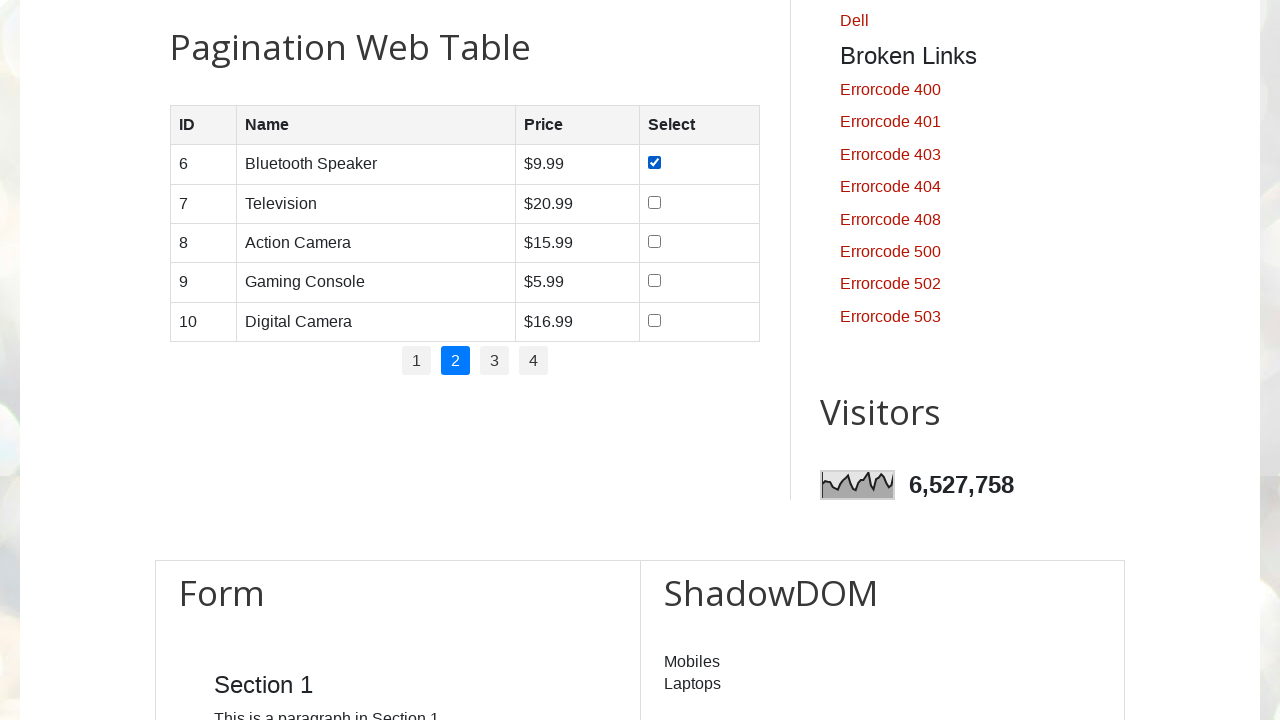

Located checkbox in row 2 on page 2
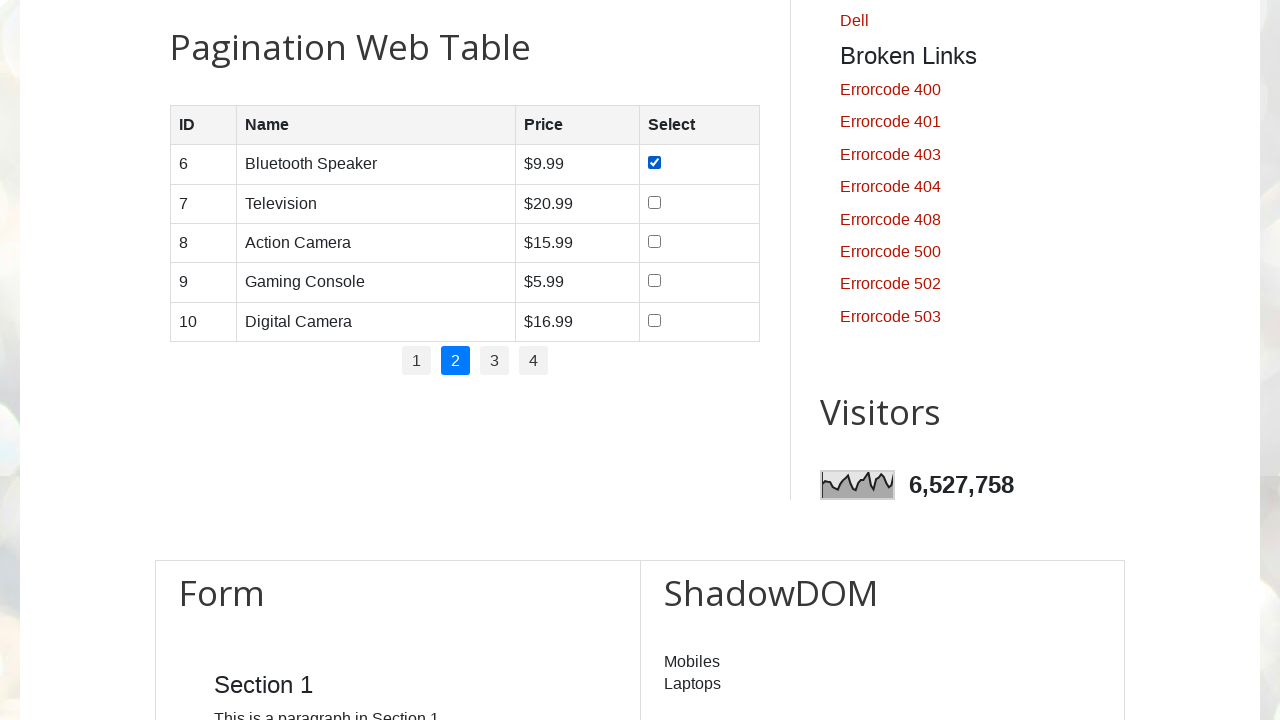

Checked checkbox in row 2 on page 2 at (654, 202) on #productTable tbody tr:nth-child(2) td:nth-child(4) input[type='checkbox']
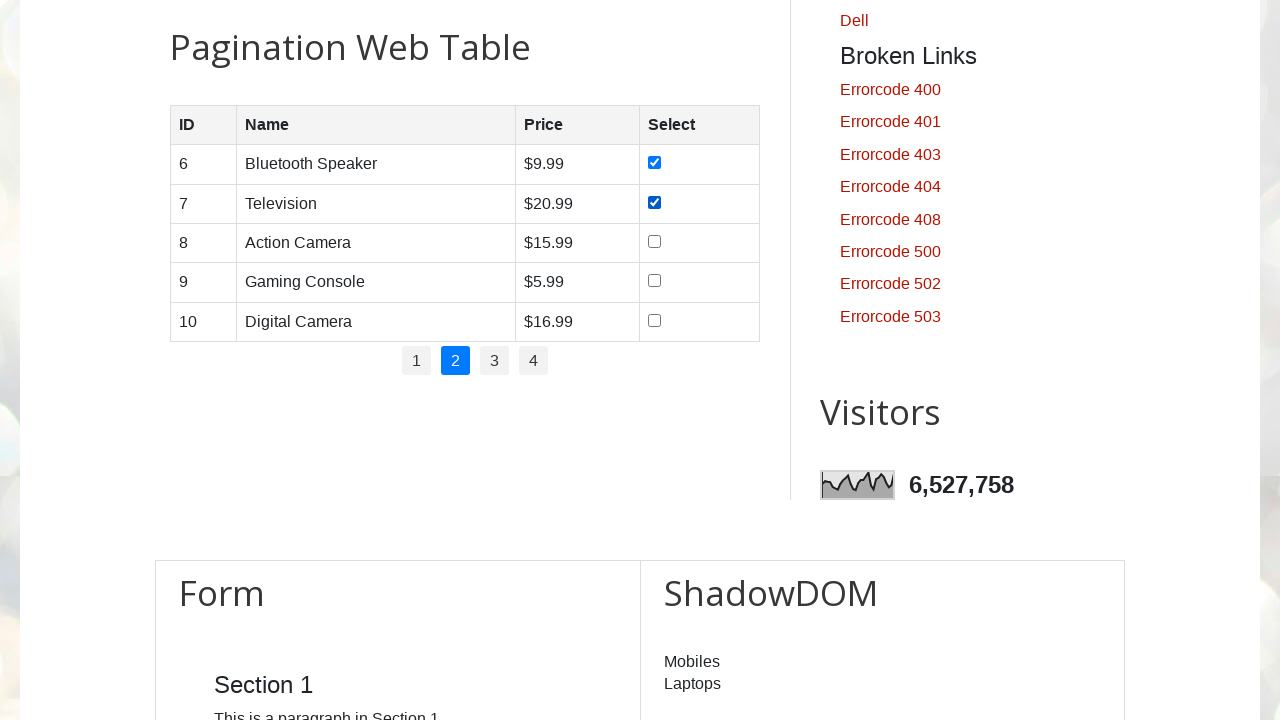

Located checkbox in row 3 on page 2
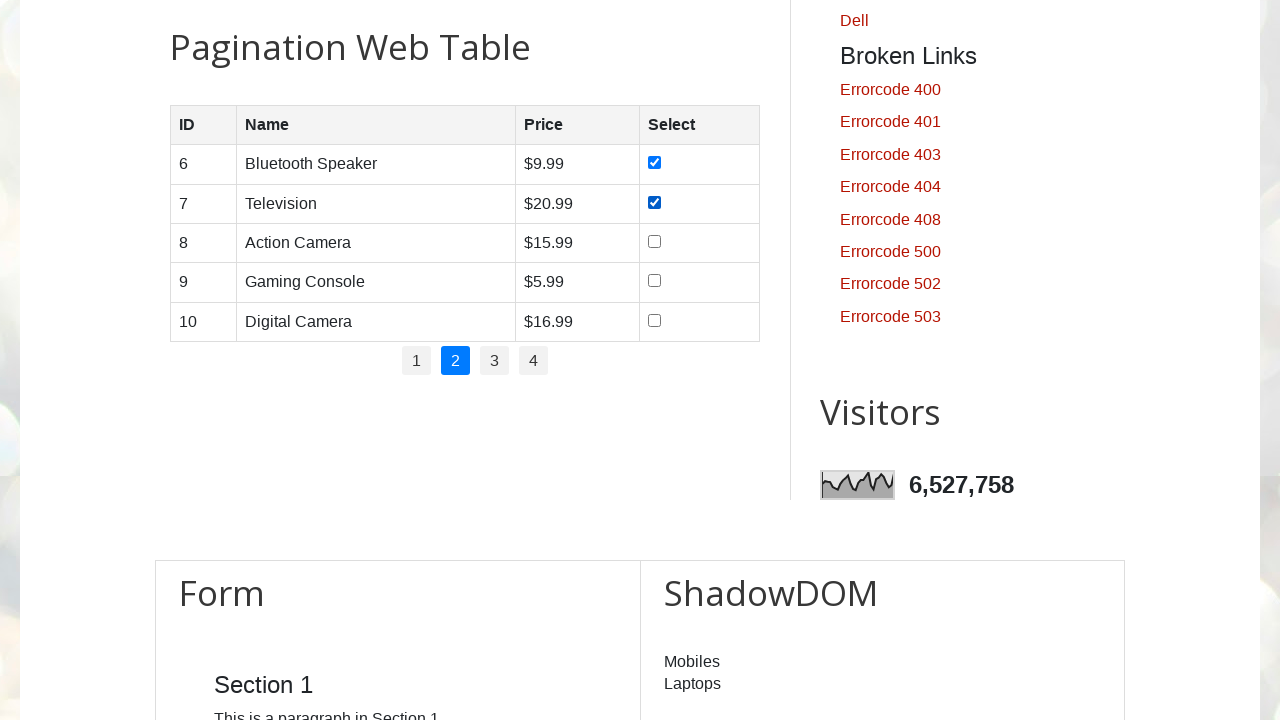

Checked checkbox in row 3 on page 2 at (654, 241) on #productTable tbody tr:nth-child(3) td:nth-child(4) input[type='checkbox']
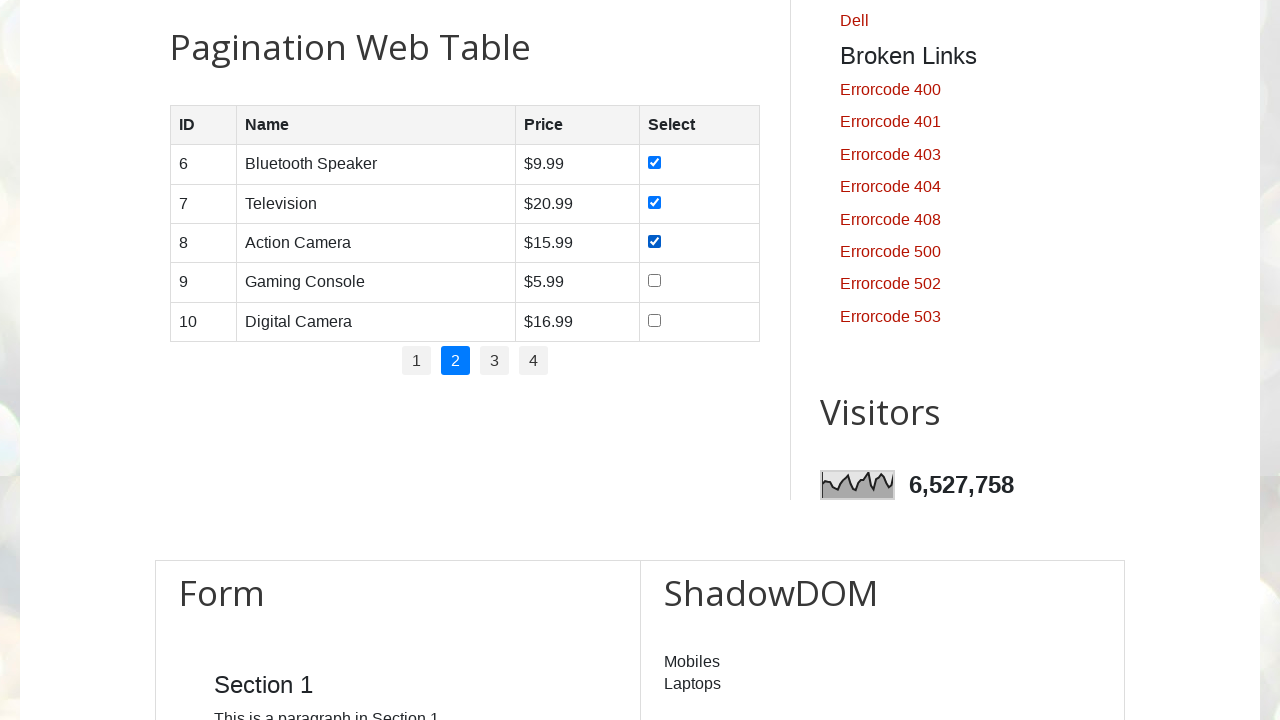

Located checkbox in row 4 on page 2
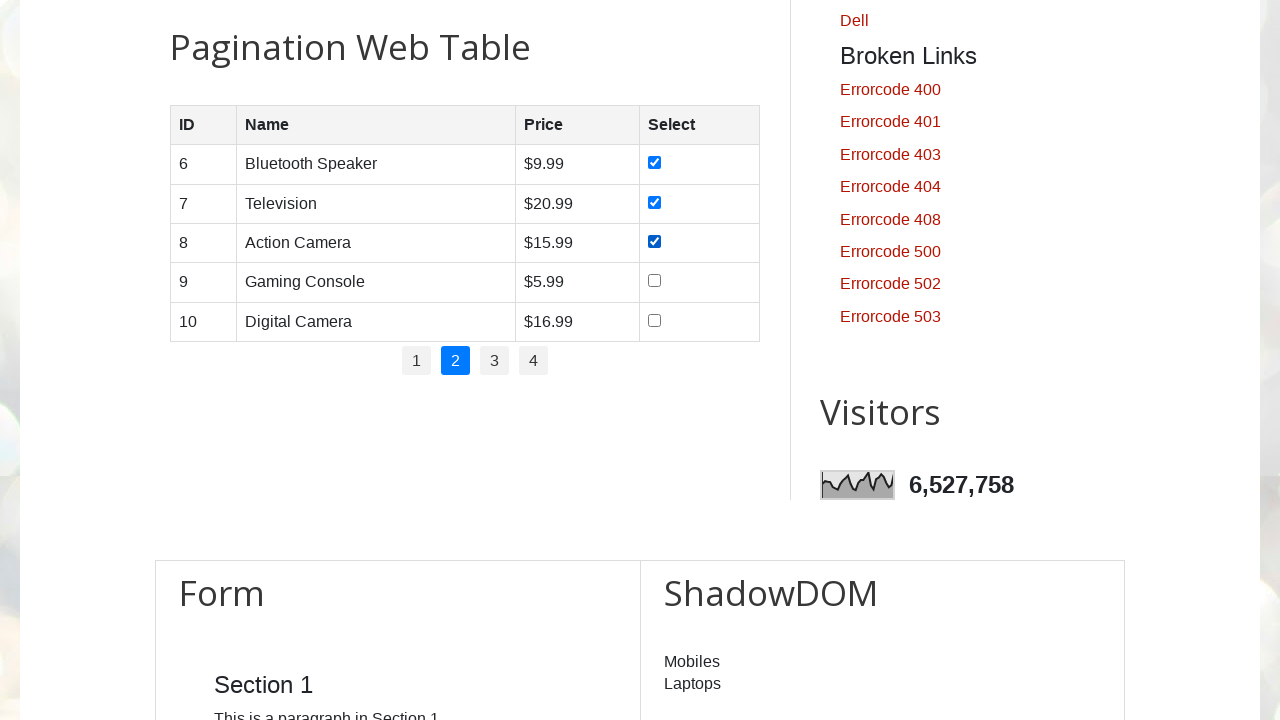

Checked checkbox in row 4 on page 2 at (654, 281) on #productTable tbody tr:nth-child(4) td:nth-child(4) input[type='checkbox']
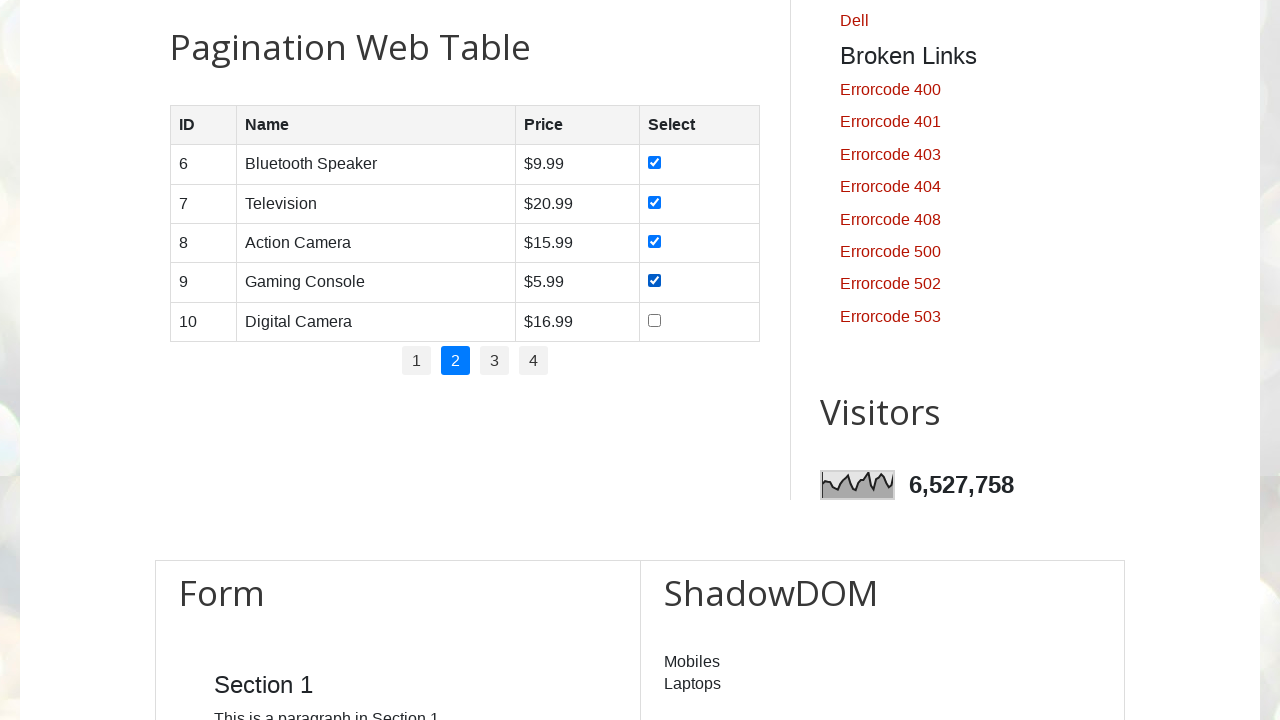

Located checkbox in row 5 on page 2
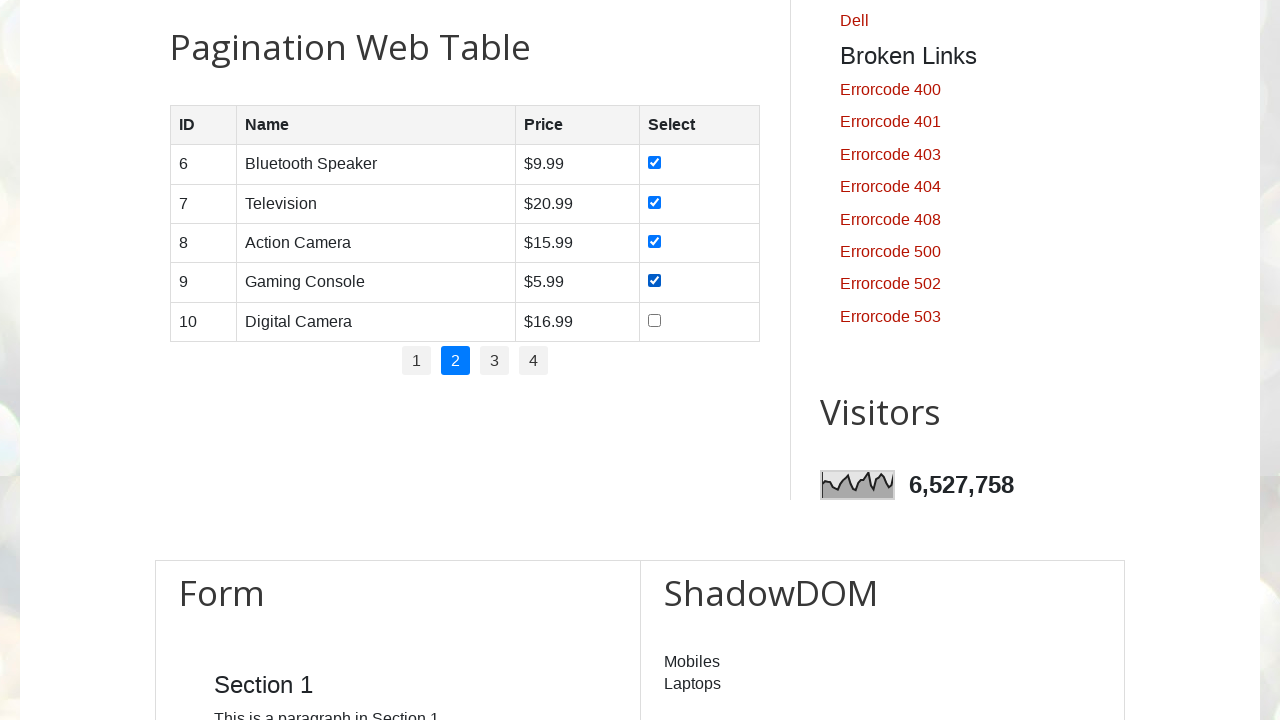

Checked checkbox in row 5 on page 2 at (654, 320) on #productTable tbody tr:nth-child(5) td:nth-child(4) input[type='checkbox']
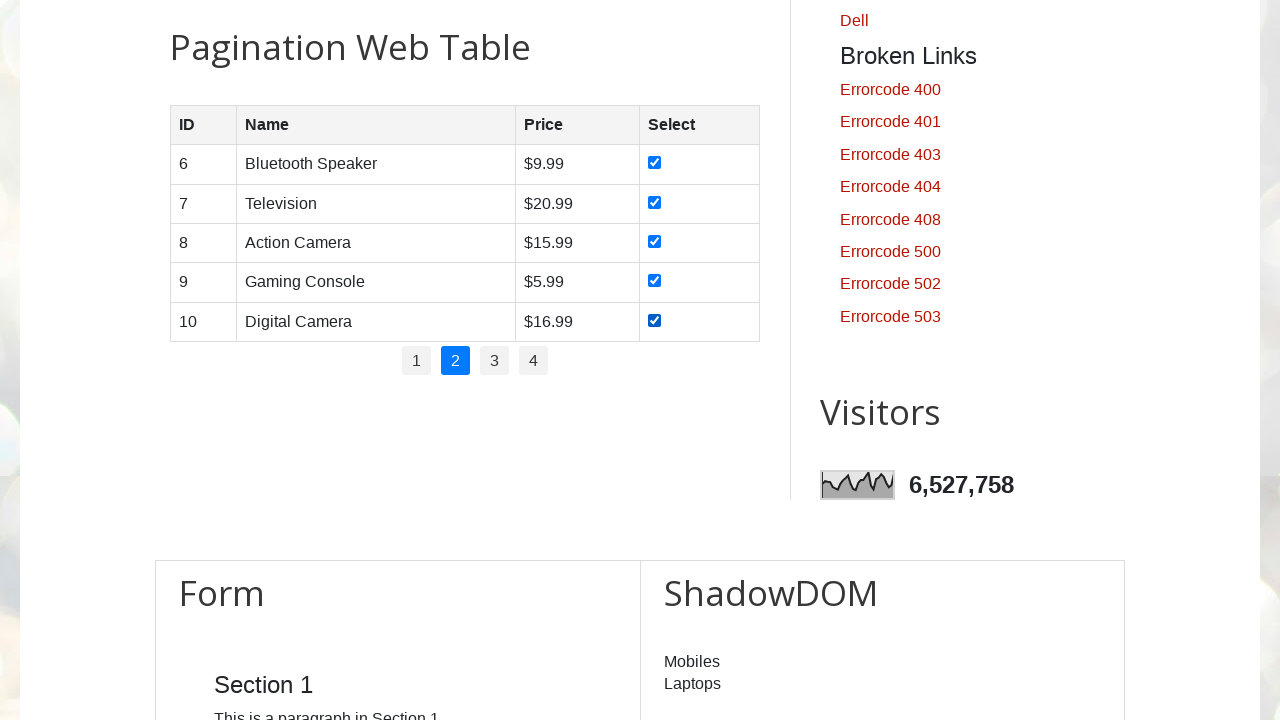

Clicked on pagination page 3 at (494, 361) on #pagination li:nth-child(3)
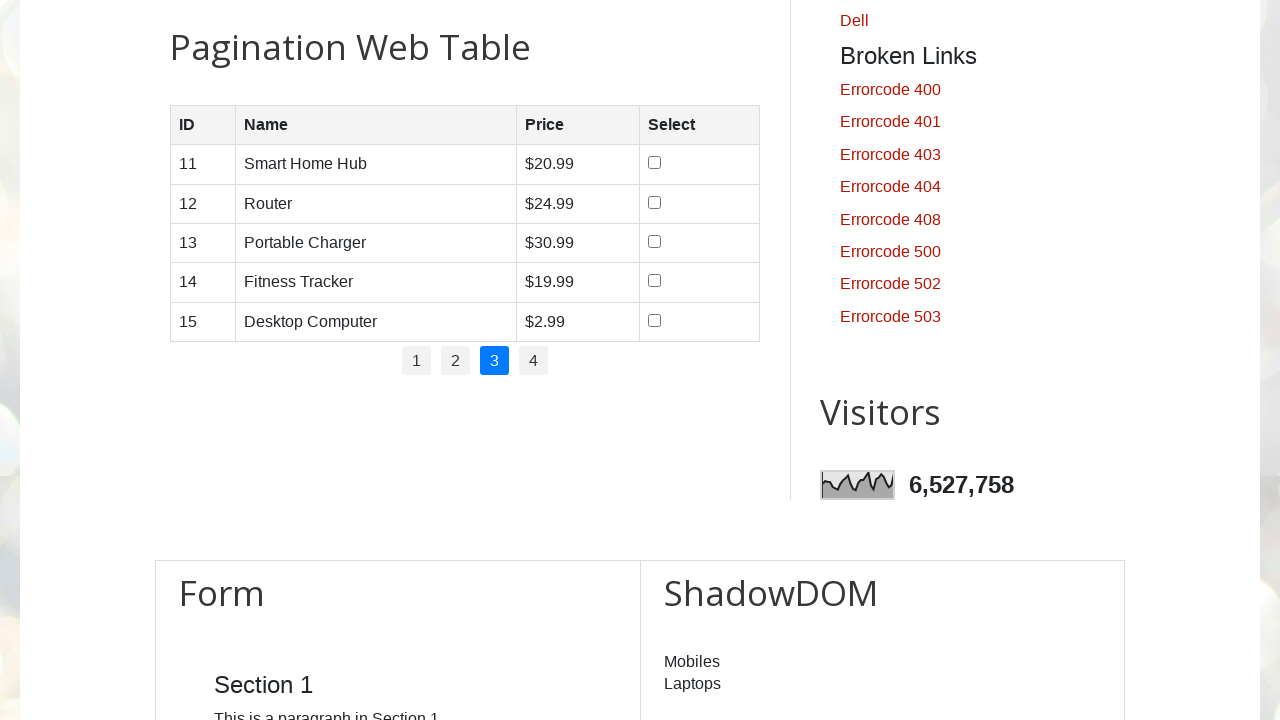

Waited for table to load on page 3
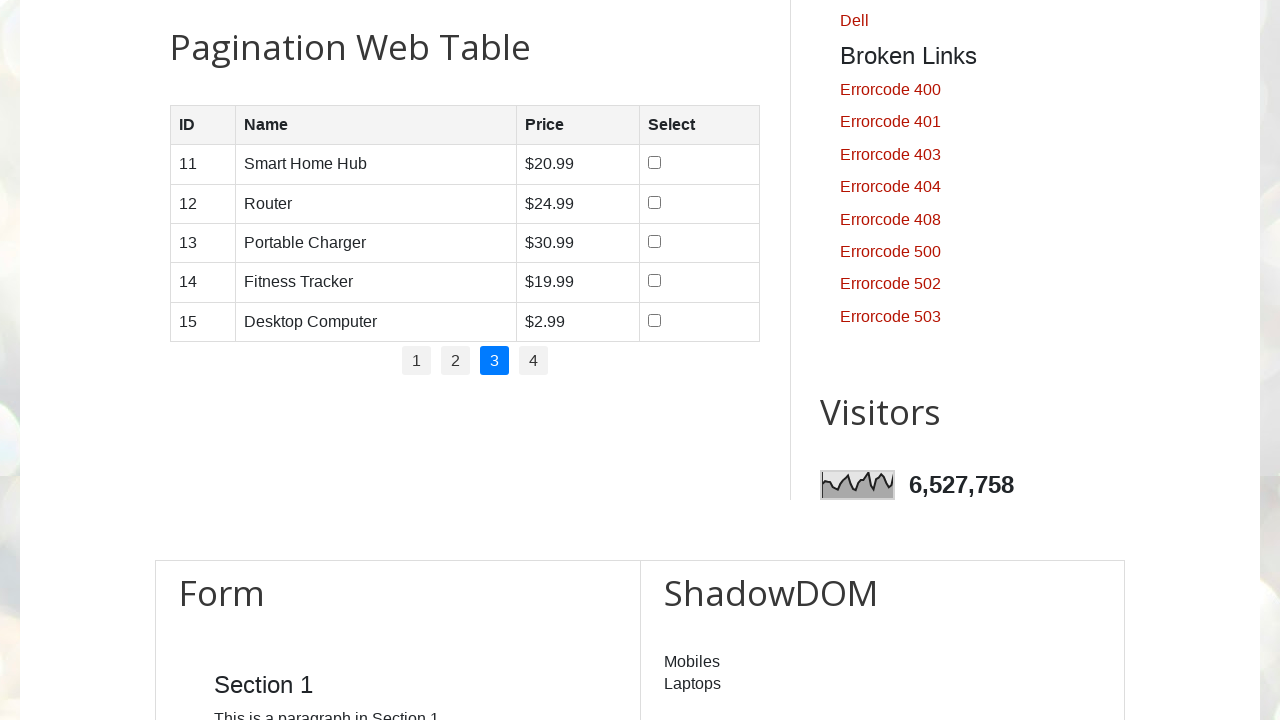

Located all table rows on current page
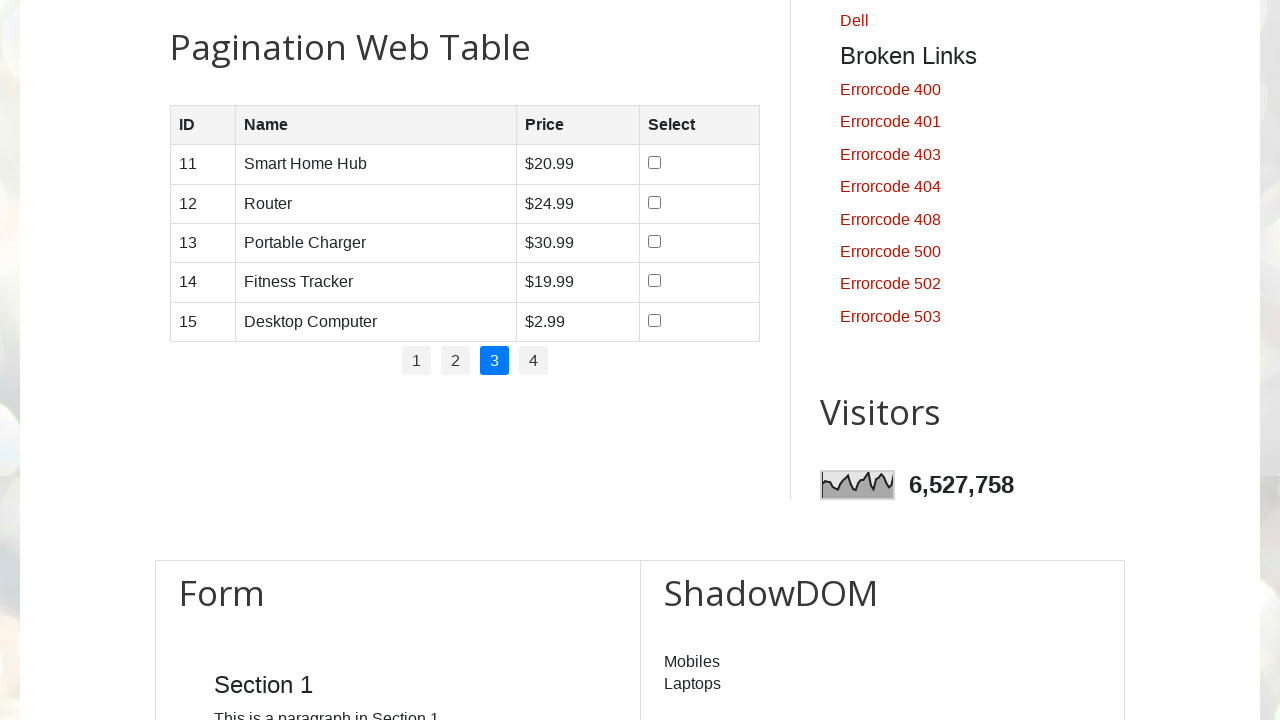

Found 5 rows on page 3
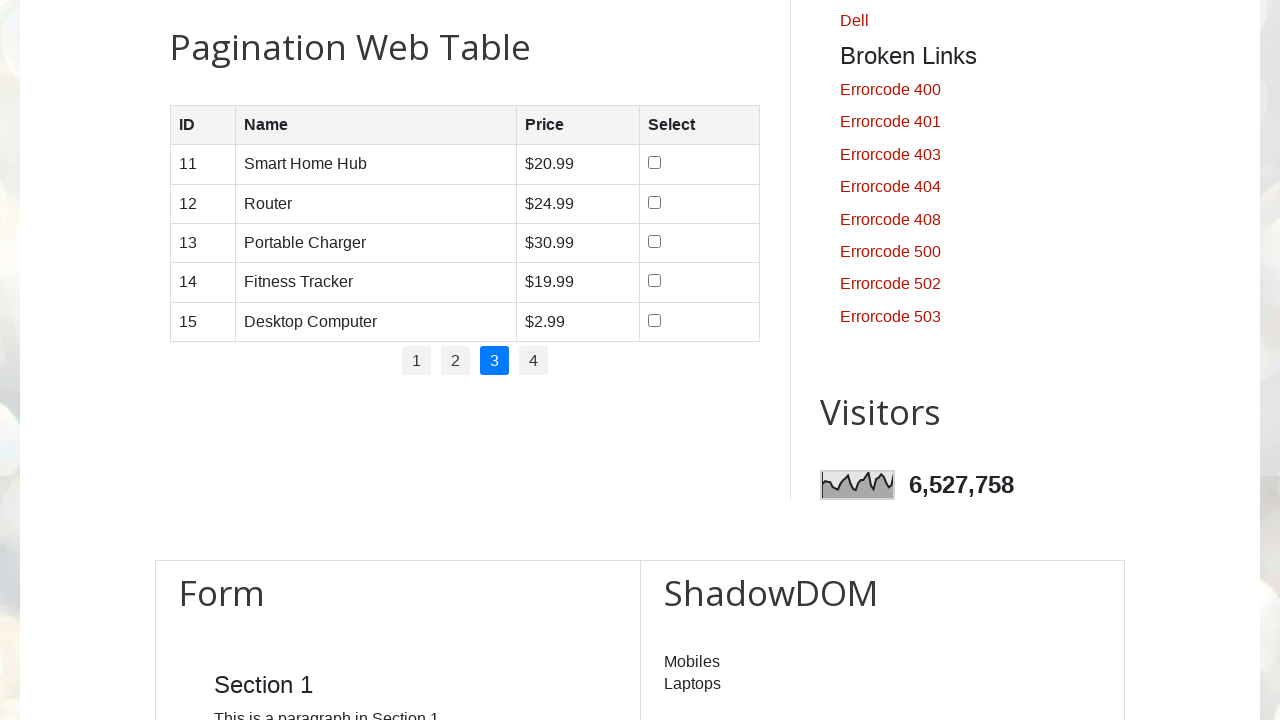

Located all table column headers
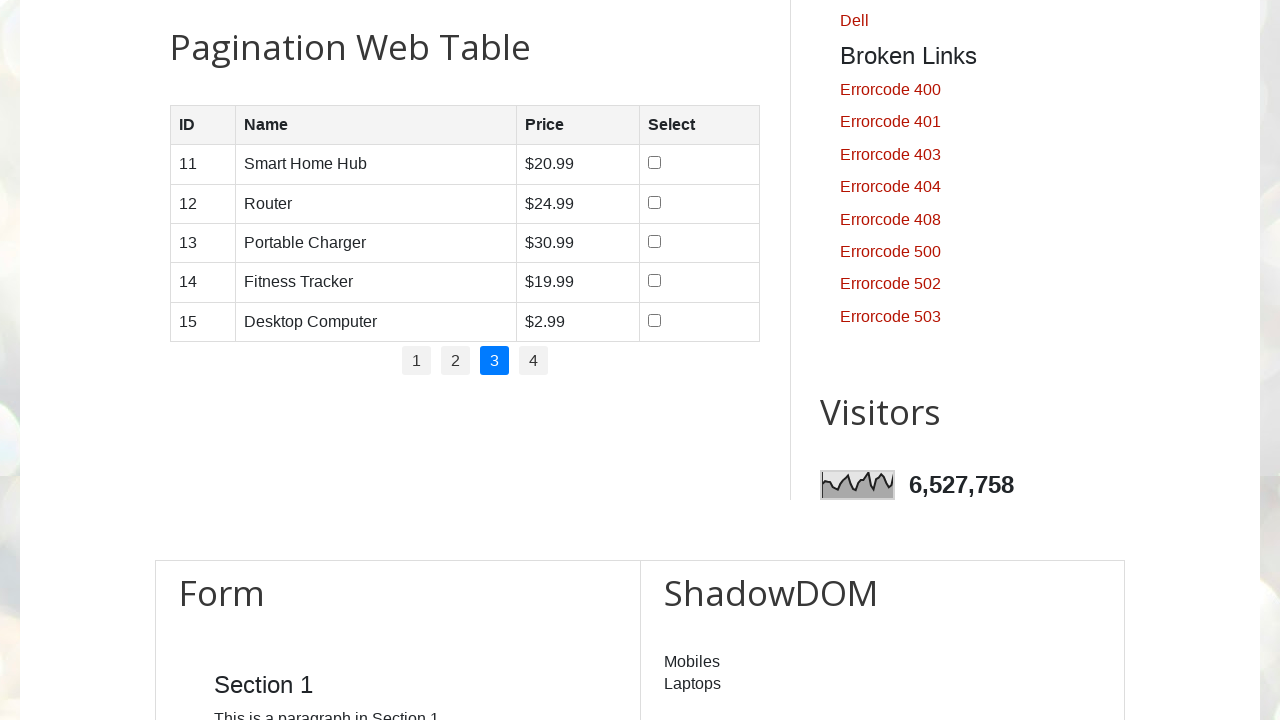

Found 4 columns in table
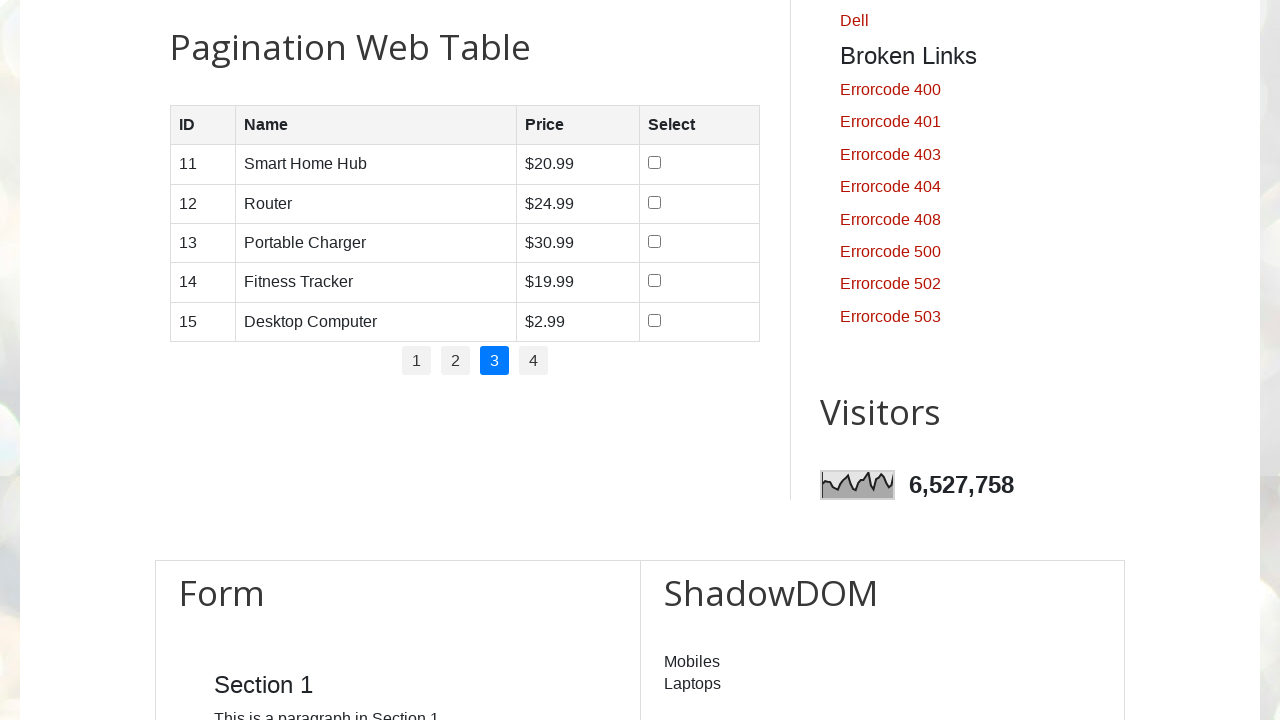

Located checkbox in row 1 on page 3
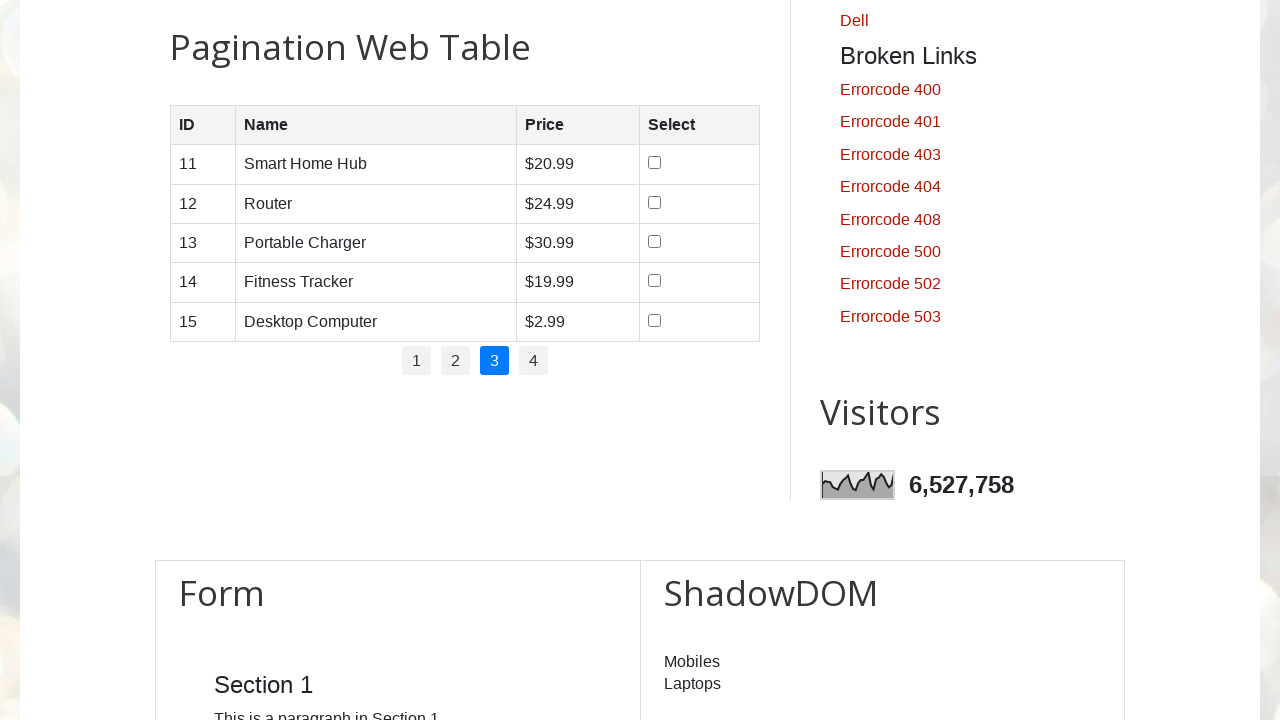

Checked checkbox in row 1 on page 3 at (655, 163) on #productTable tbody tr:nth-child(1) td:nth-child(4) input[type='checkbox']
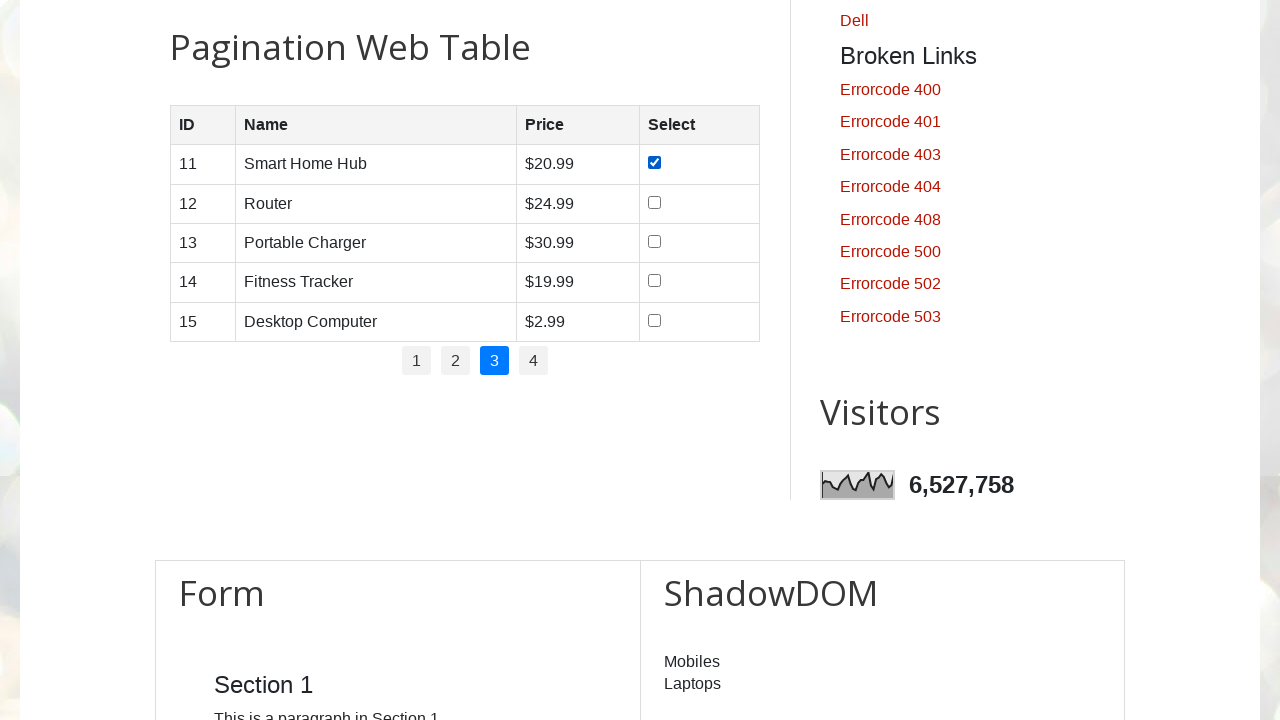

Located checkbox in row 2 on page 3
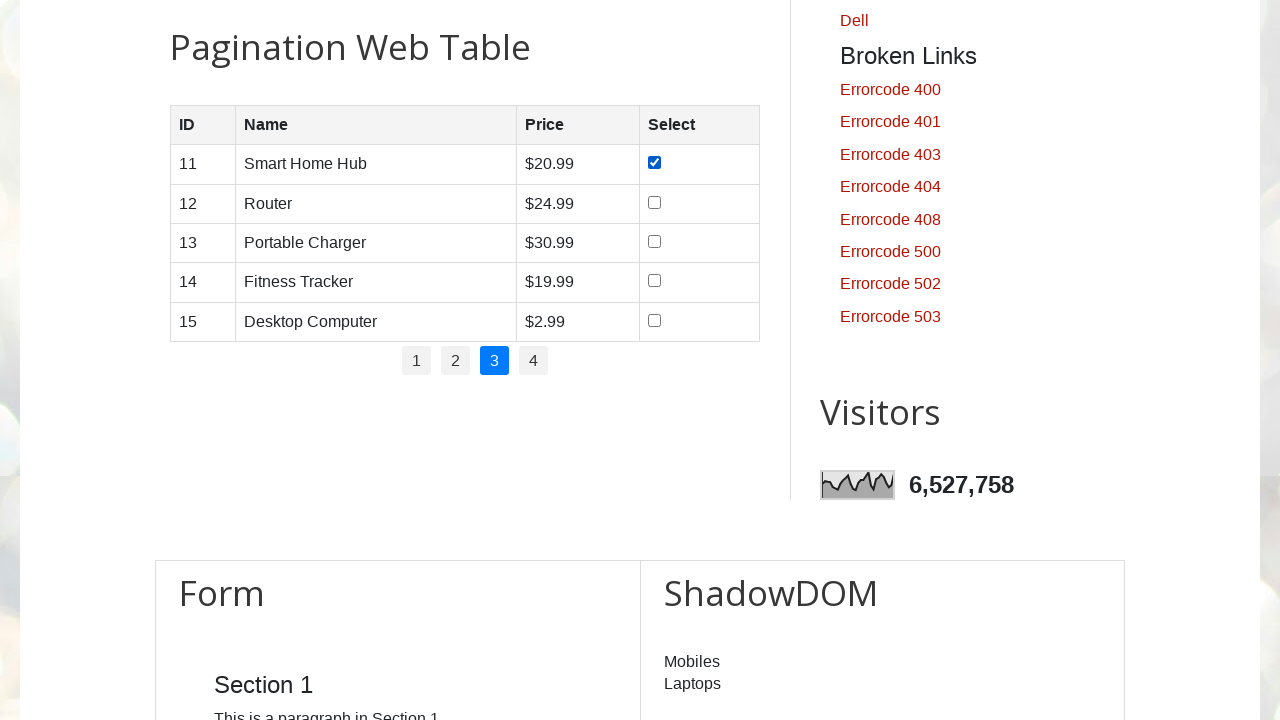

Checked checkbox in row 2 on page 3 at (655, 202) on #productTable tbody tr:nth-child(2) td:nth-child(4) input[type='checkbox']
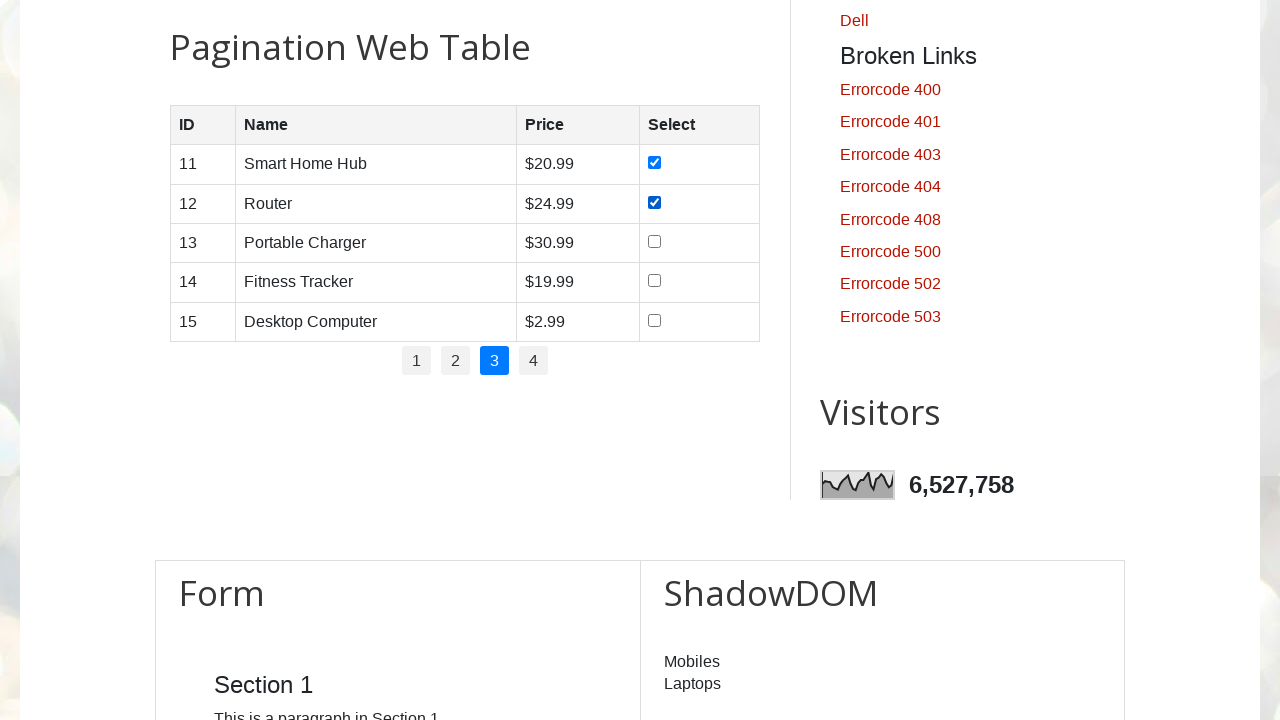

Located checkbox in row 3 on page 3
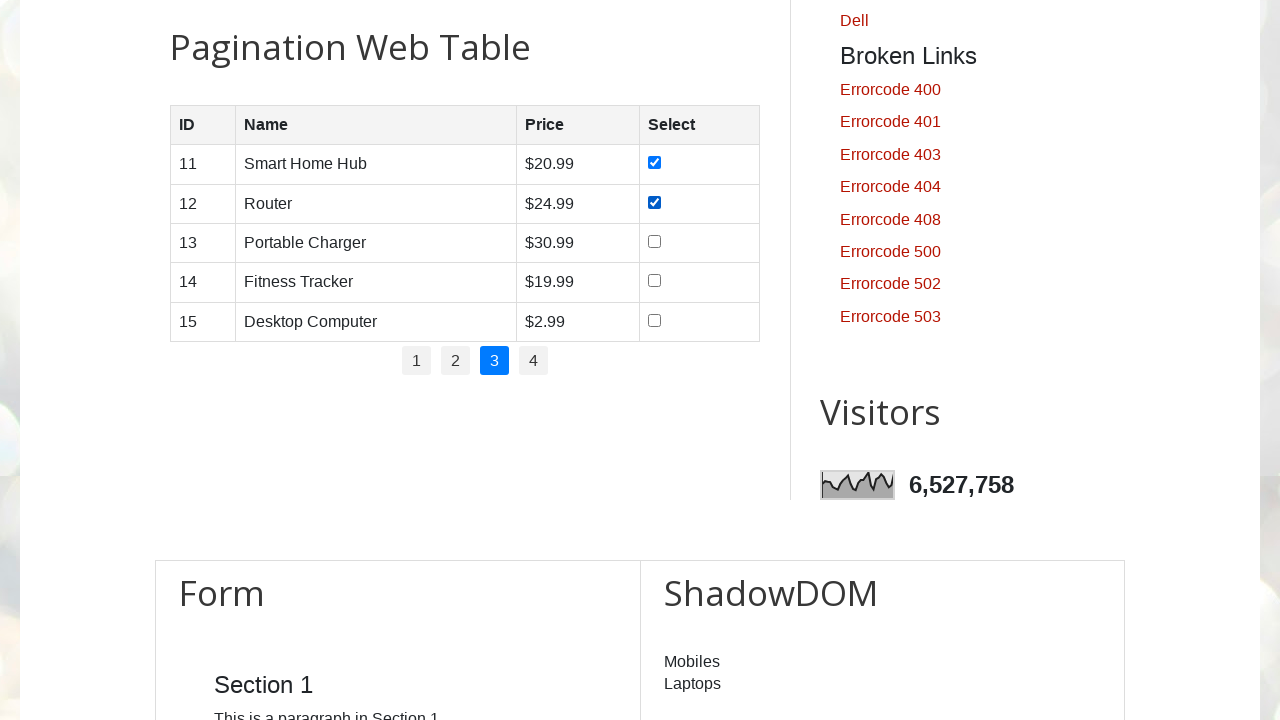

Checked checkbox in row 3 on page 3 at (655, 241) on #productTable tbody tr:nth-child(3) td:nth-child(4) input[type='checkbox']
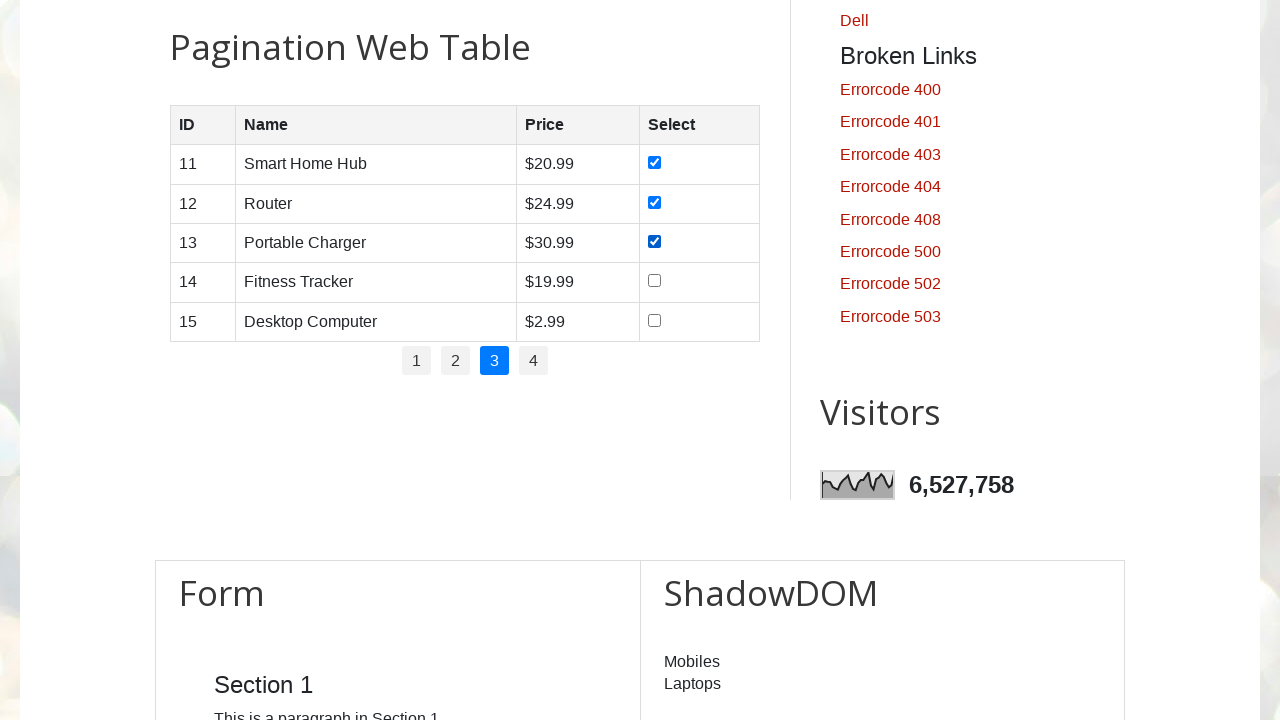

Located checkbox in row 4 on page 3
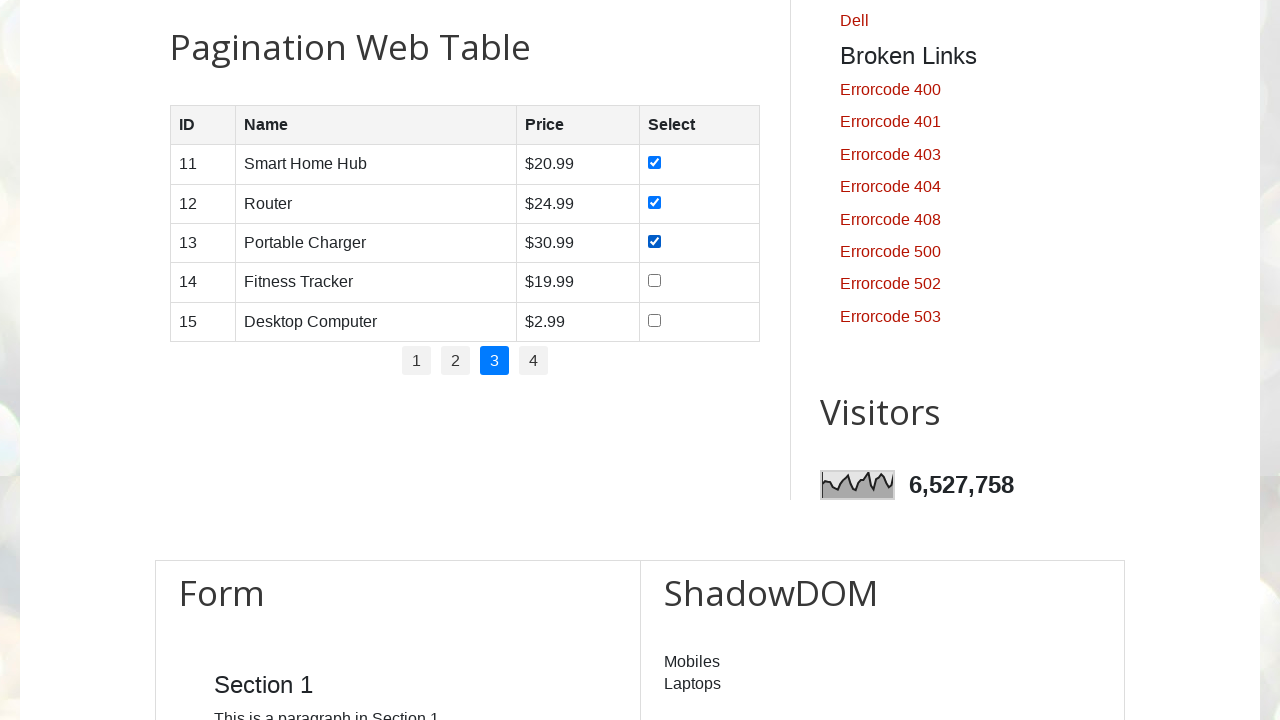

Checked checkbox in row 4 on page 3 at (655, 281) on #productTable tbody tr:nth-child(4) td:nth-child(4) input[type='checkbox']
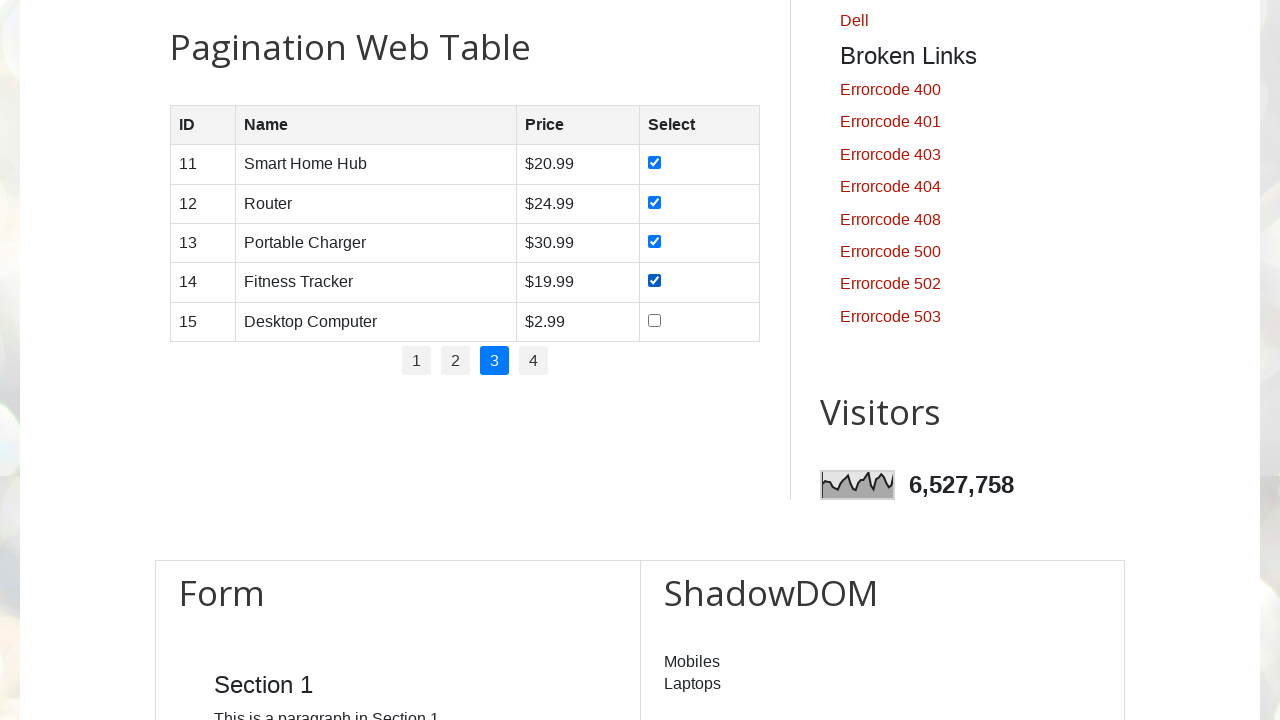

Located checkbox in row 5 on page 3
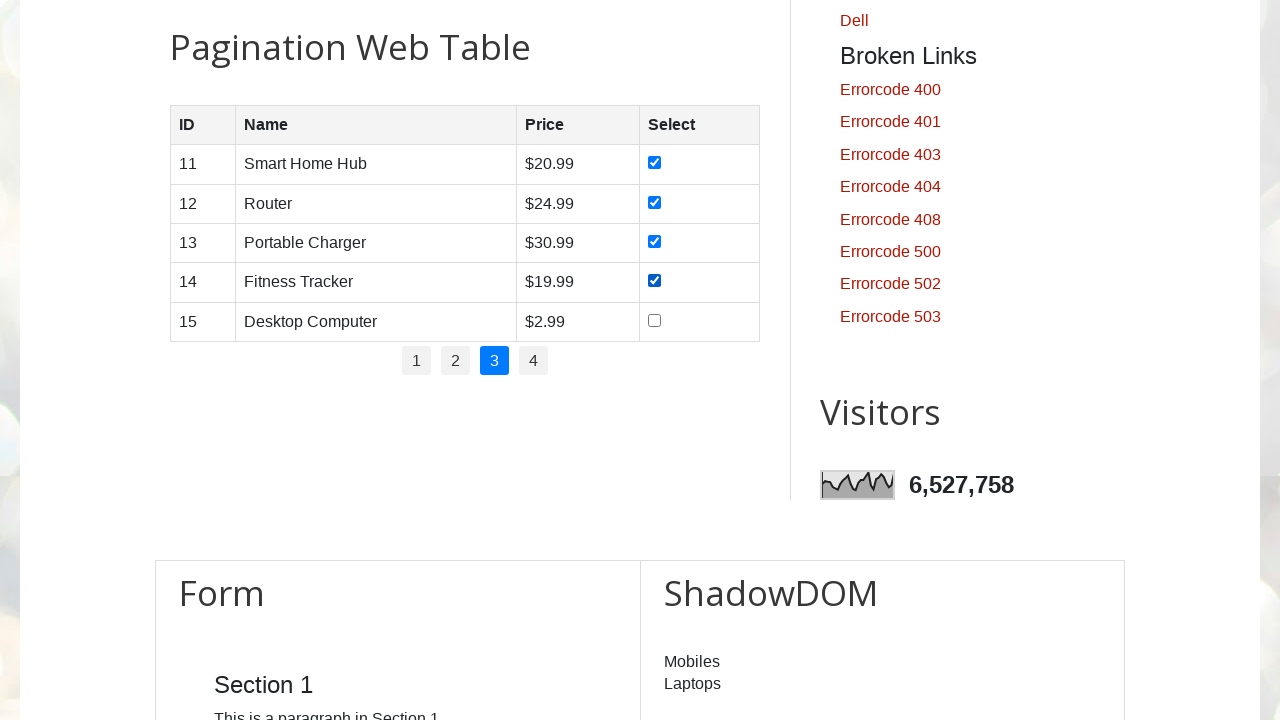

Checked checkbox in row 5 on page 3 at (655, 320) on #productTable tbody tr:nth-child(5) td:nth-child(4) input[type='checkbox']
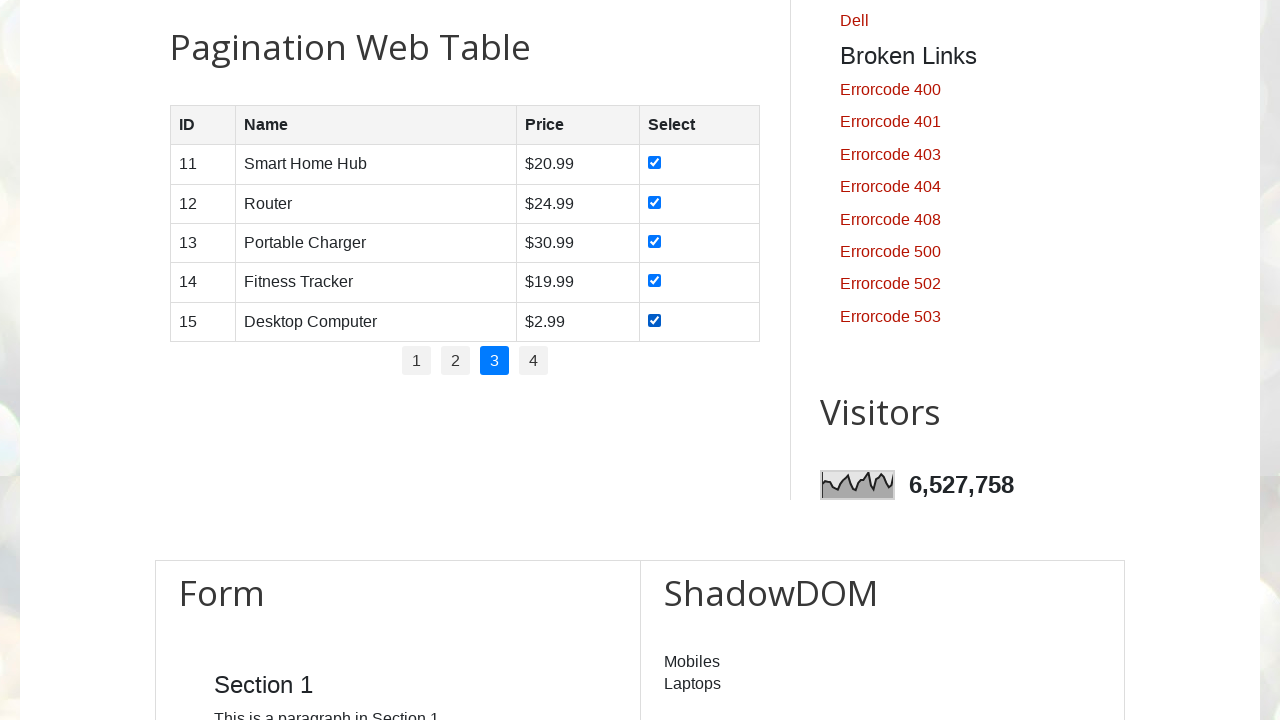

Clicked on pagination page 4 at (534, 361) on #pagination li:nth-child(4)
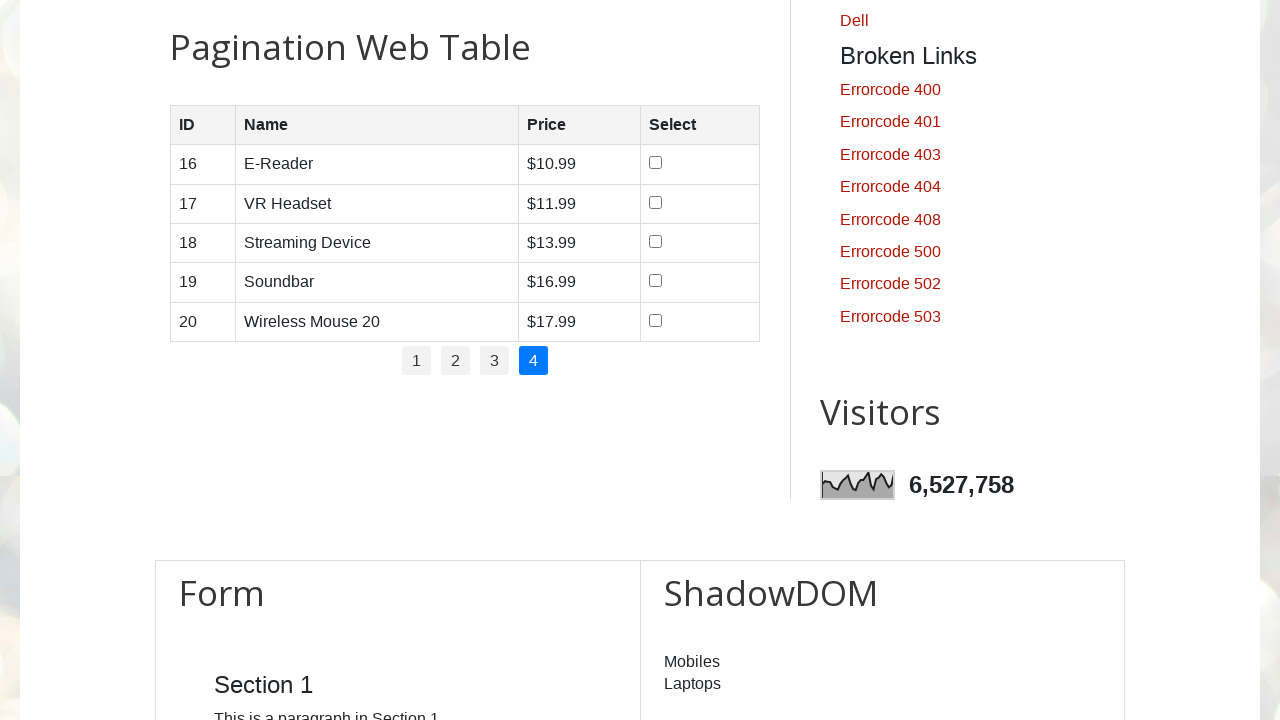

Waited for table to load on page 4
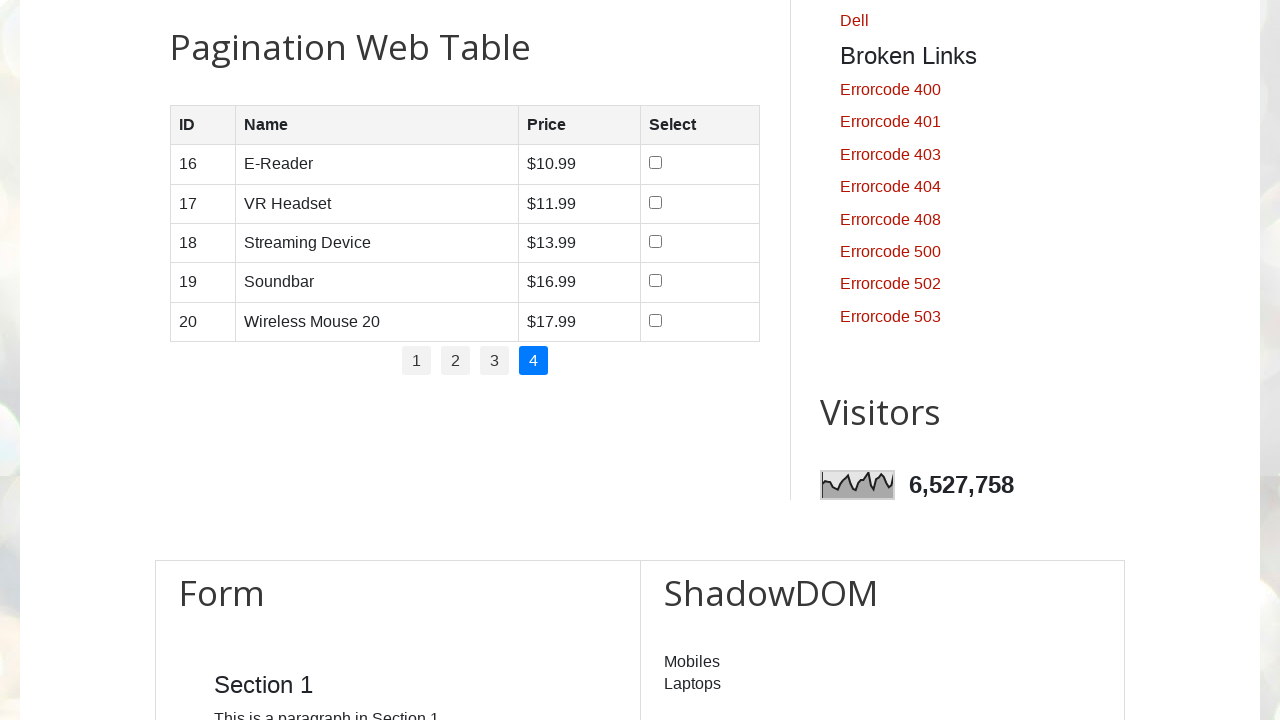

Located all table rows on current page
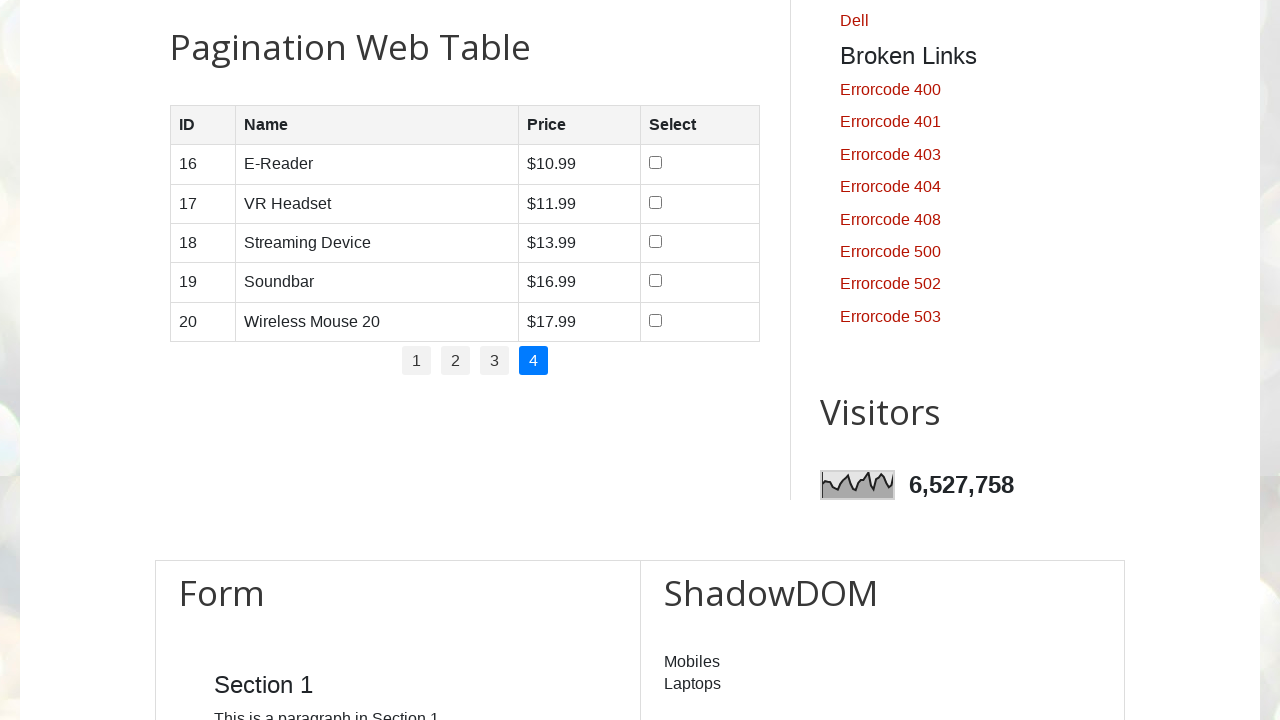

Found 5 rows on page 4
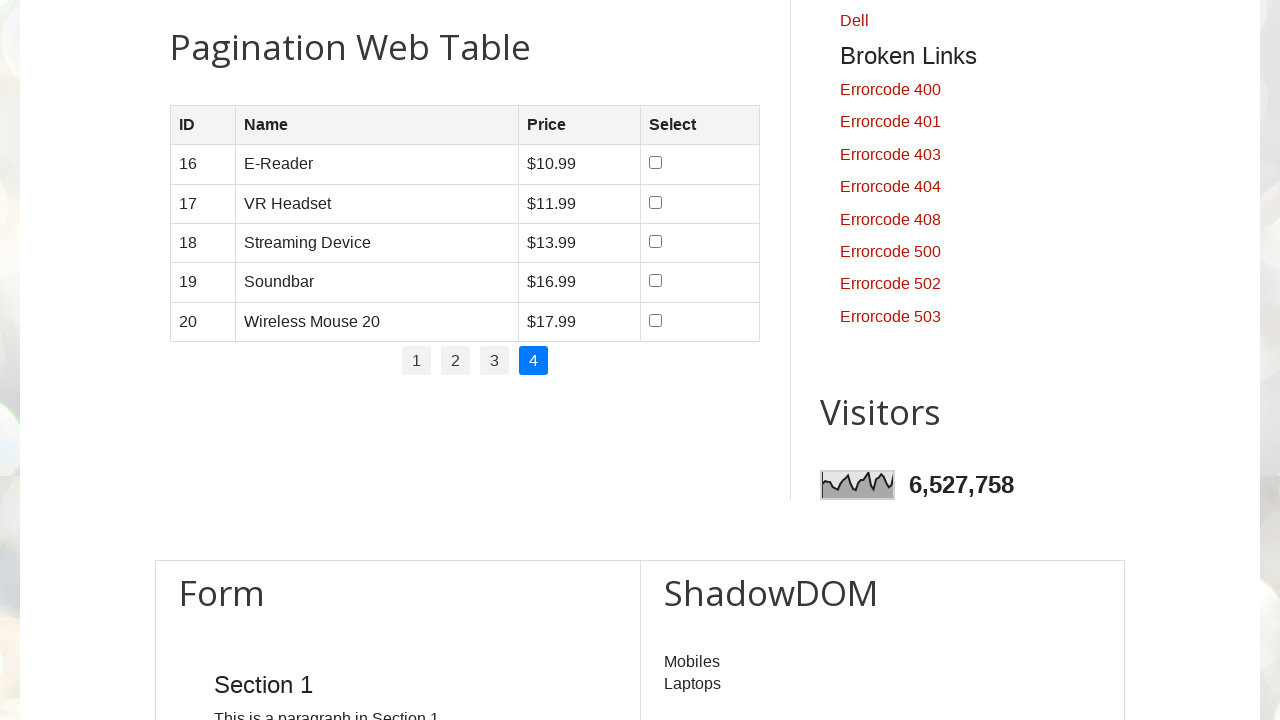

Located all table column headers
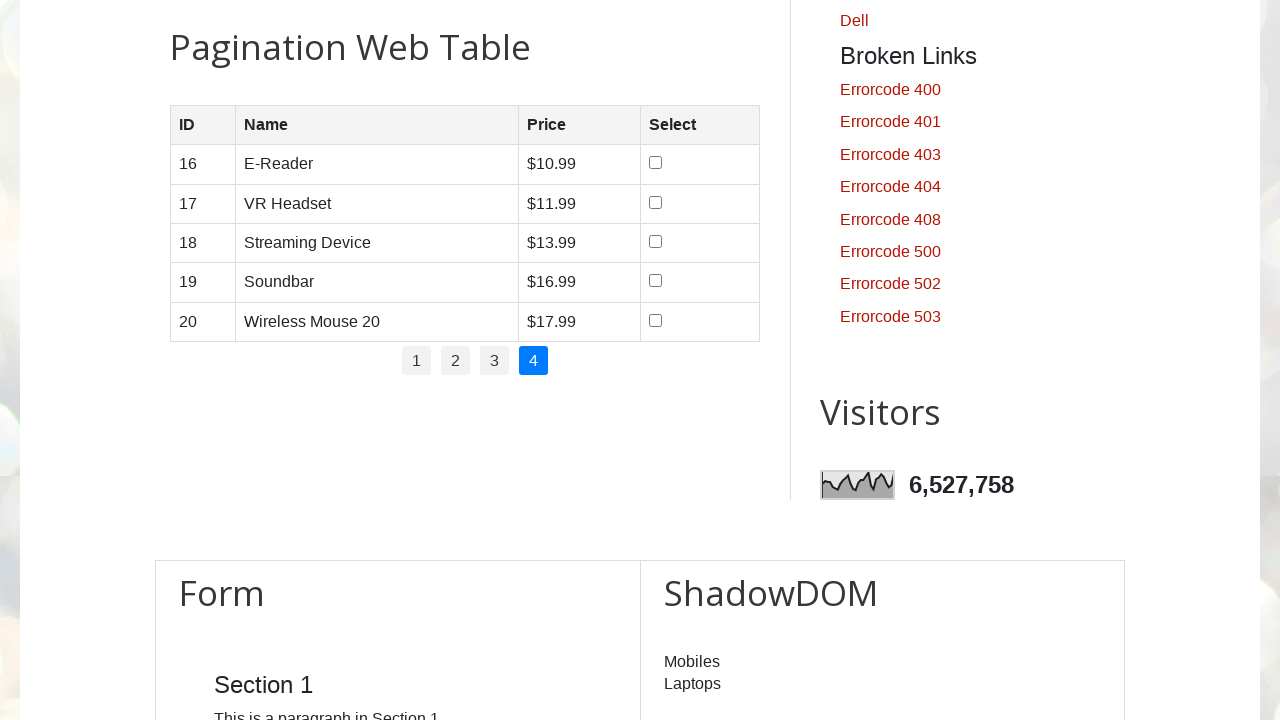

Found 4 columns in table
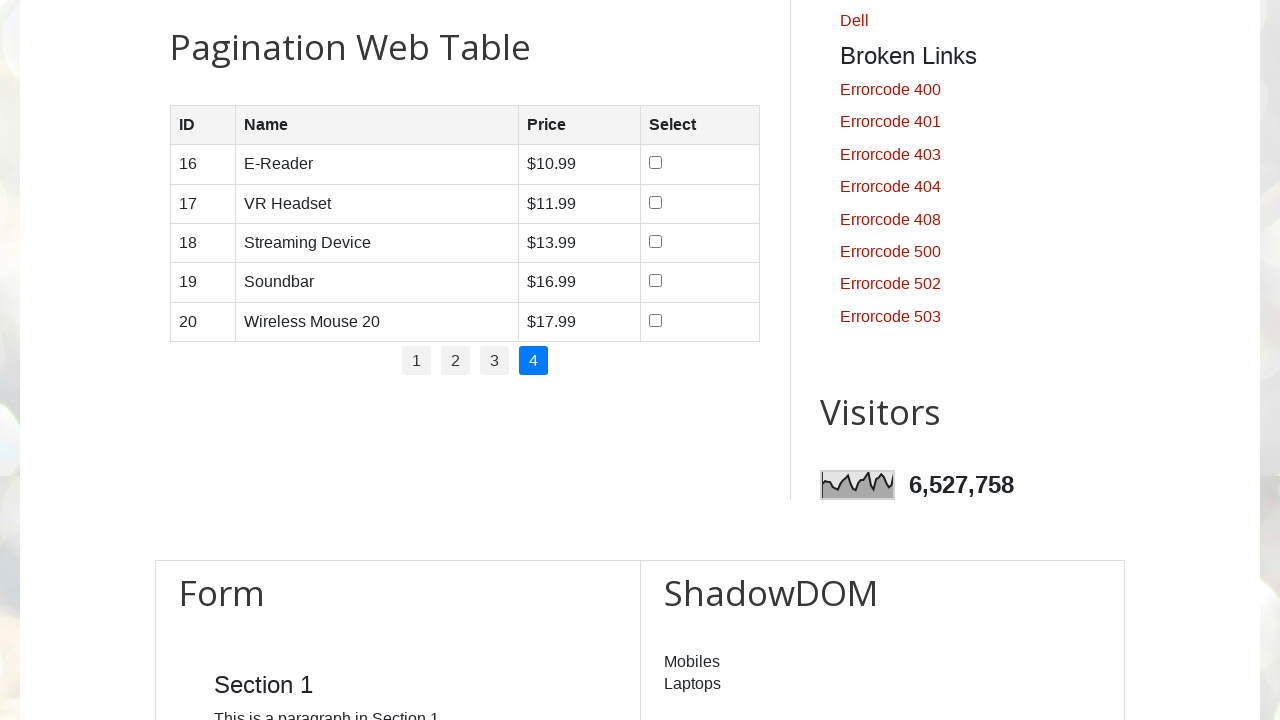

Located checkbox in row 1 on page 4
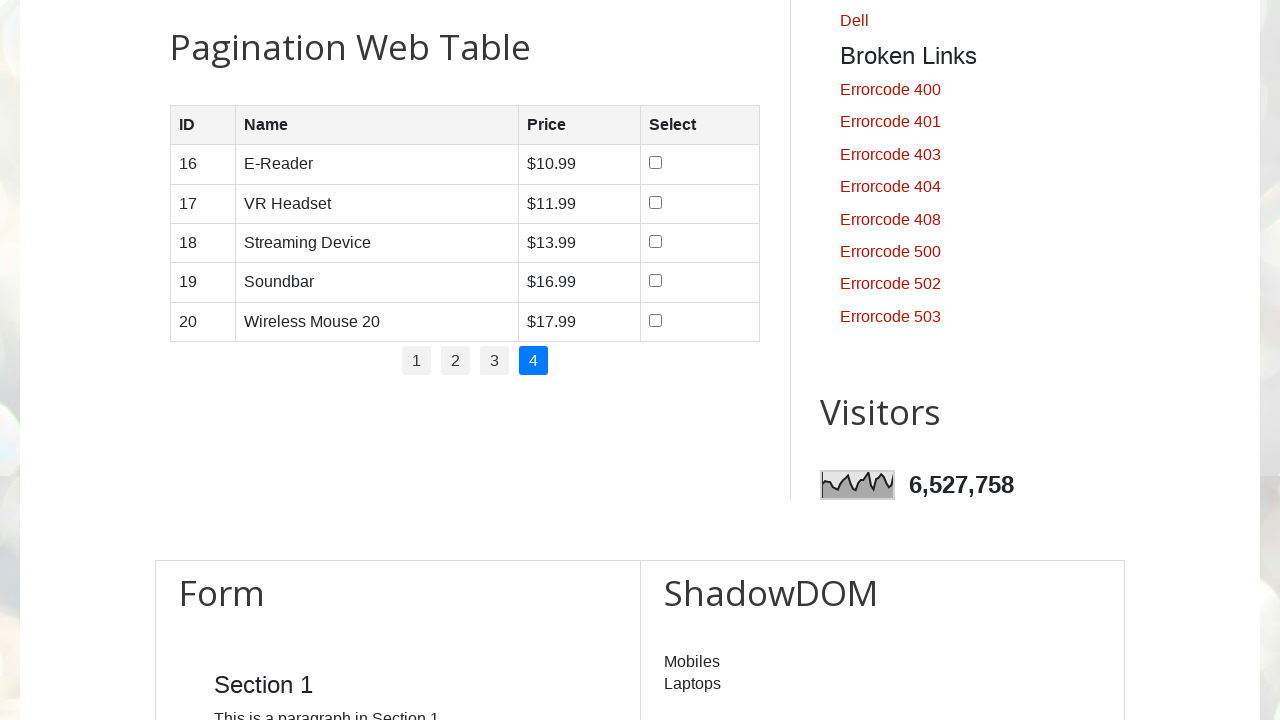

Checked checkbox in row 1 on page 4 at (656, 163) on #productTable tbody tr:nth-child(1) td:nth-child(4) input[type='checkbox']
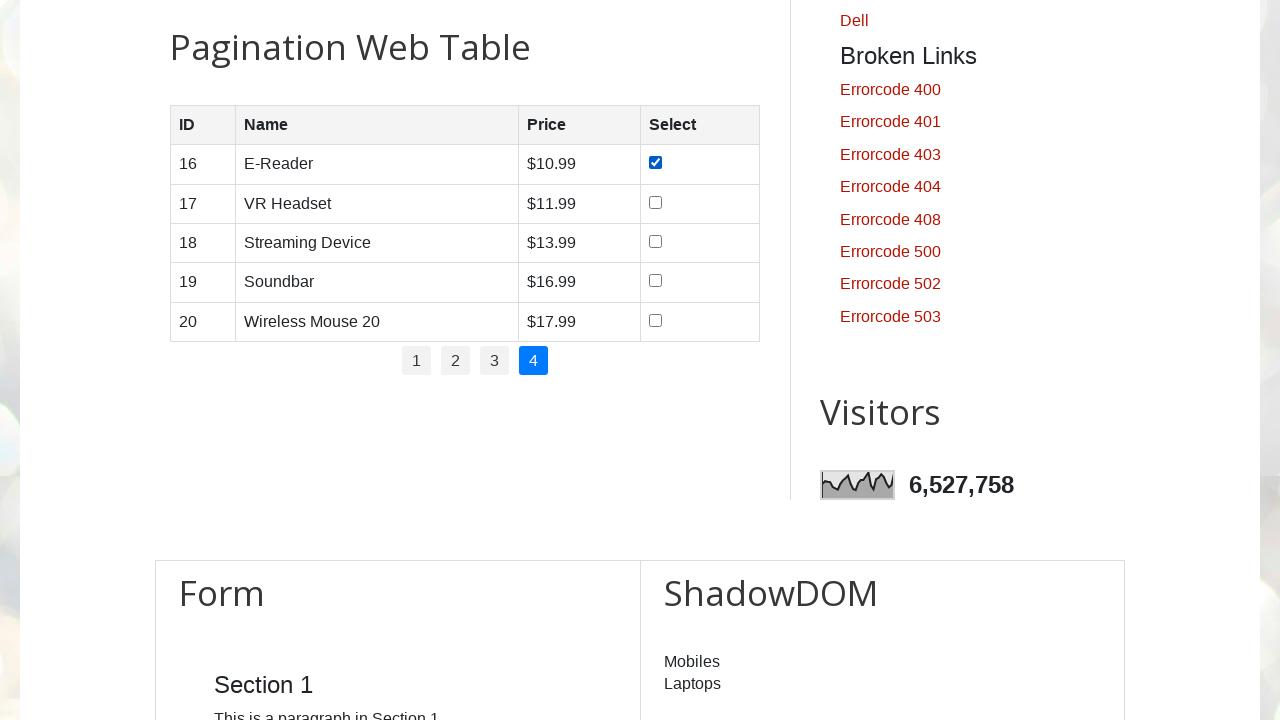

Located checkbox in row 2 on page 4
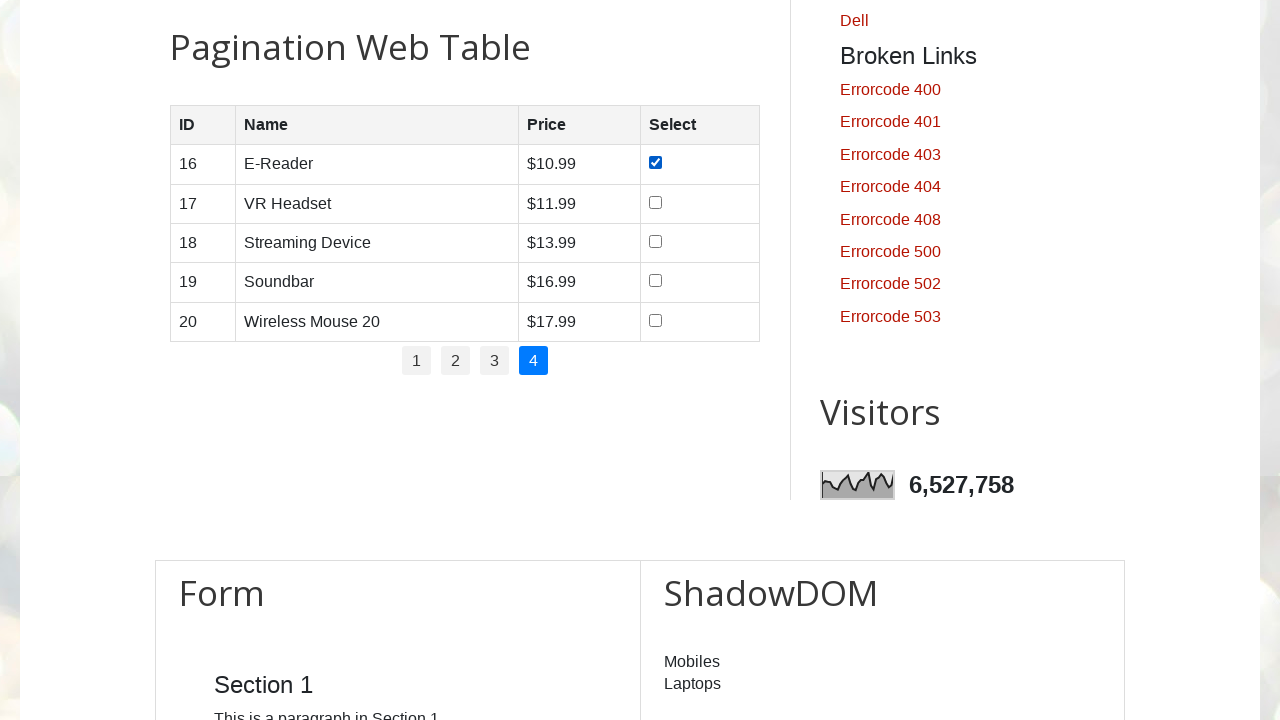

Checked checkbox in row 2 on page 4 at (656, 202) on #productTable tbody tr:nth-child(2) td:nth-child(4) input[type='checkbox']
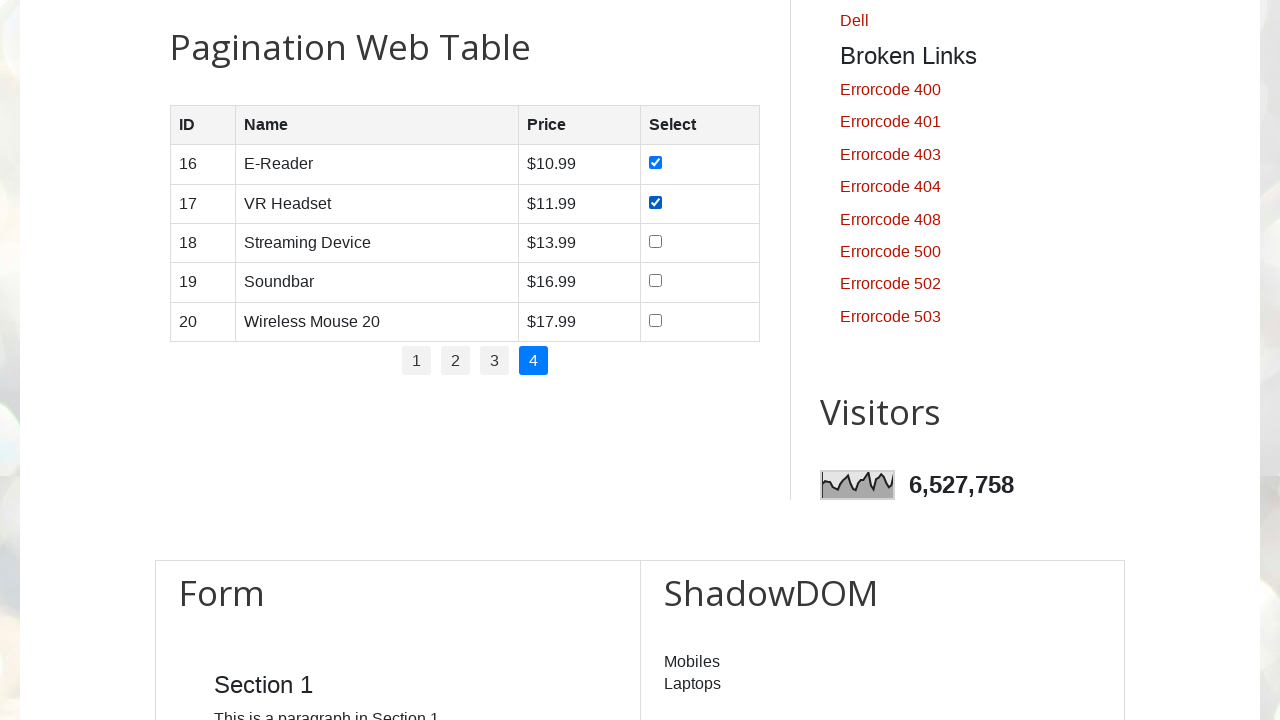

Located checkbox in row 3 on page 4
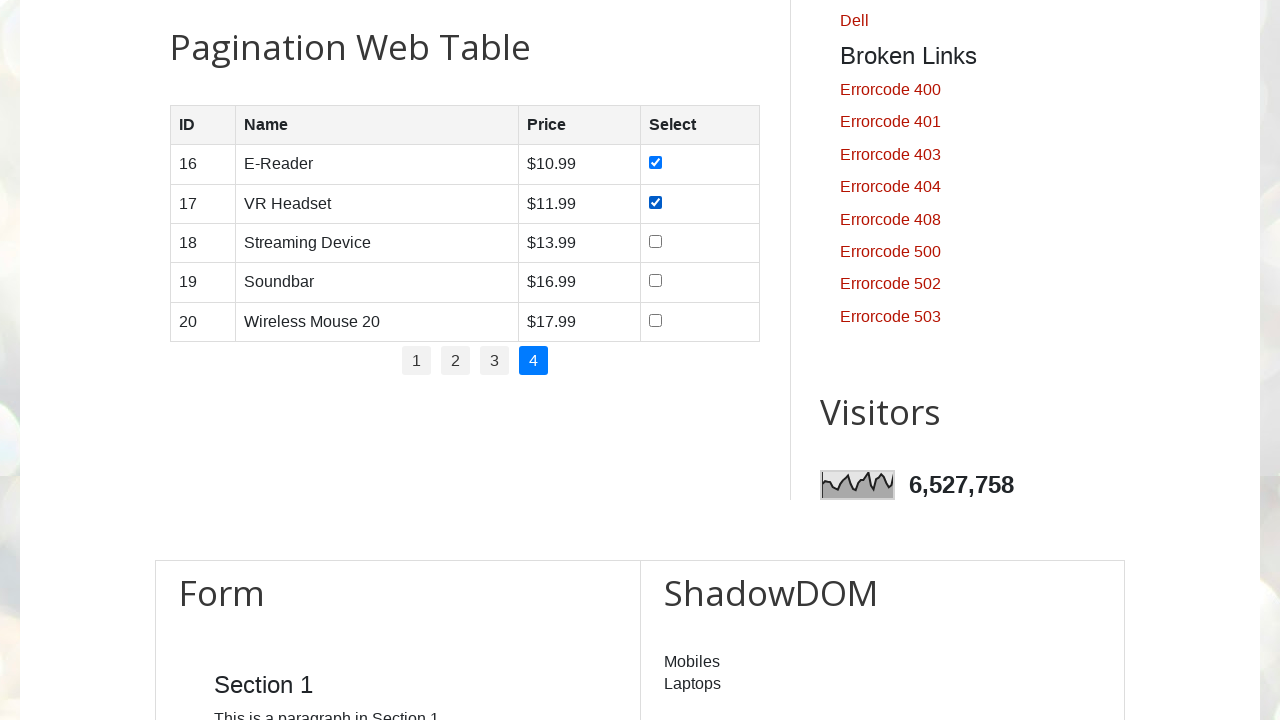

Checked checkbox in row 3 on page 4 at (656, 241) on #productTable tbody tr:nth-child(3) td:nth-child(4) input[type='checkbox']
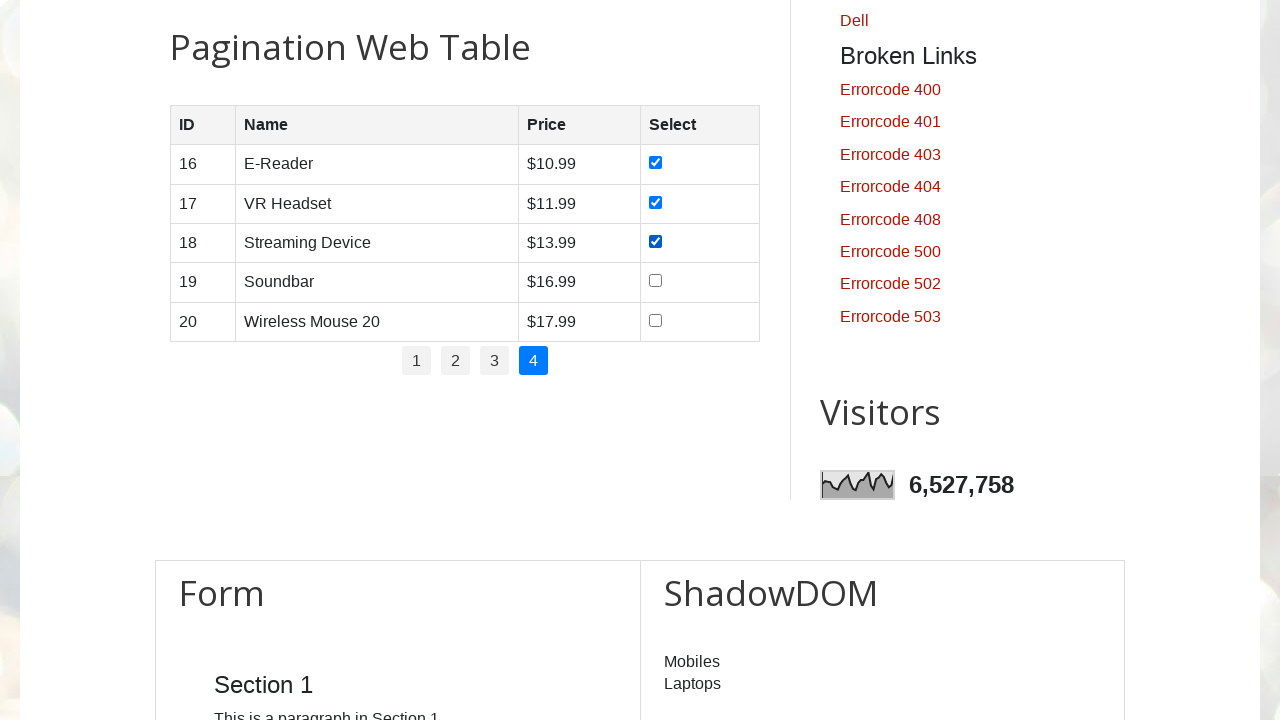

Located checkbox in row 4 on page 4
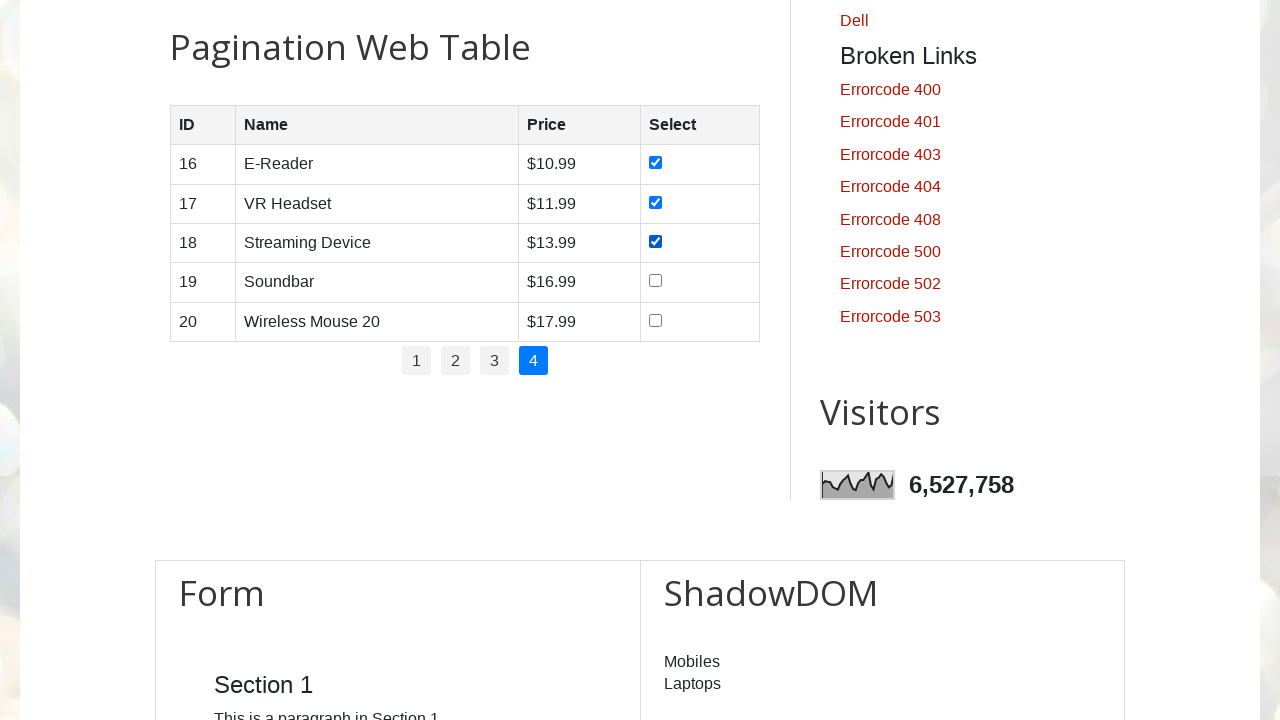

Checked checkbox in row 4 on page 4 at (656, 281) on #productTable tbody tr:nth-child(4) td:nth-child(4) input[type='checkbox']
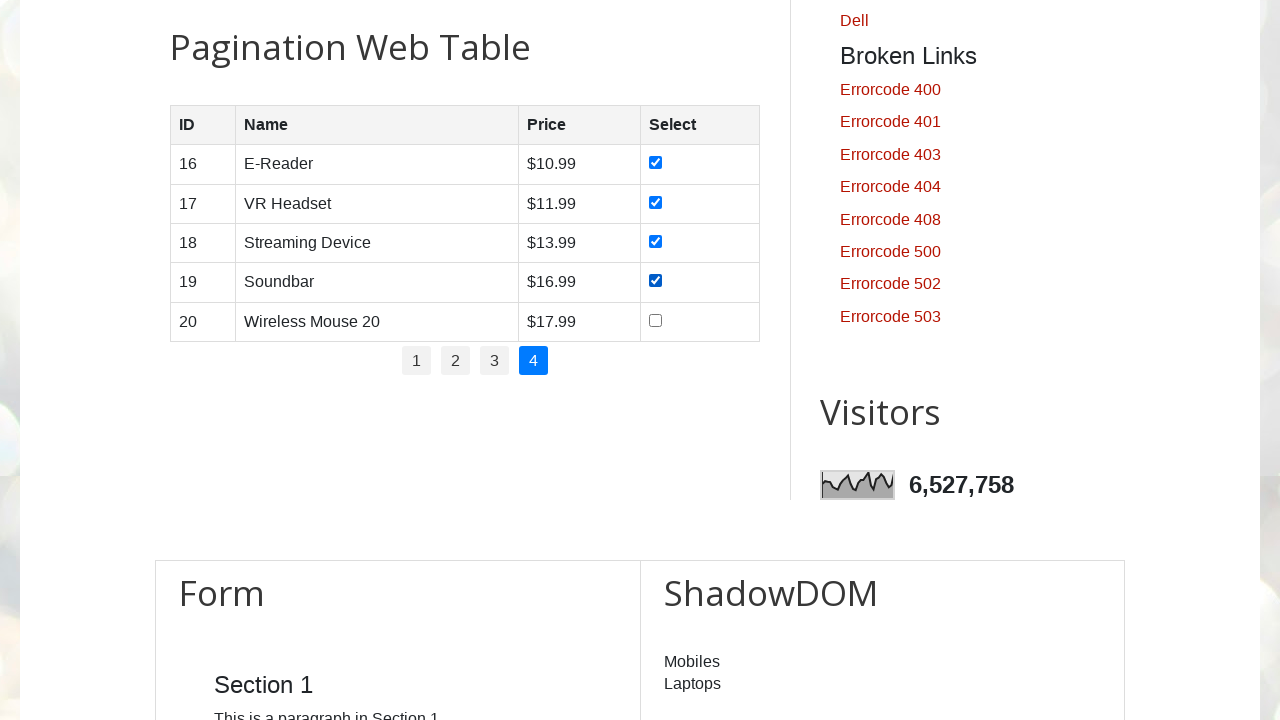

Located checkbox in row 5 on page 4
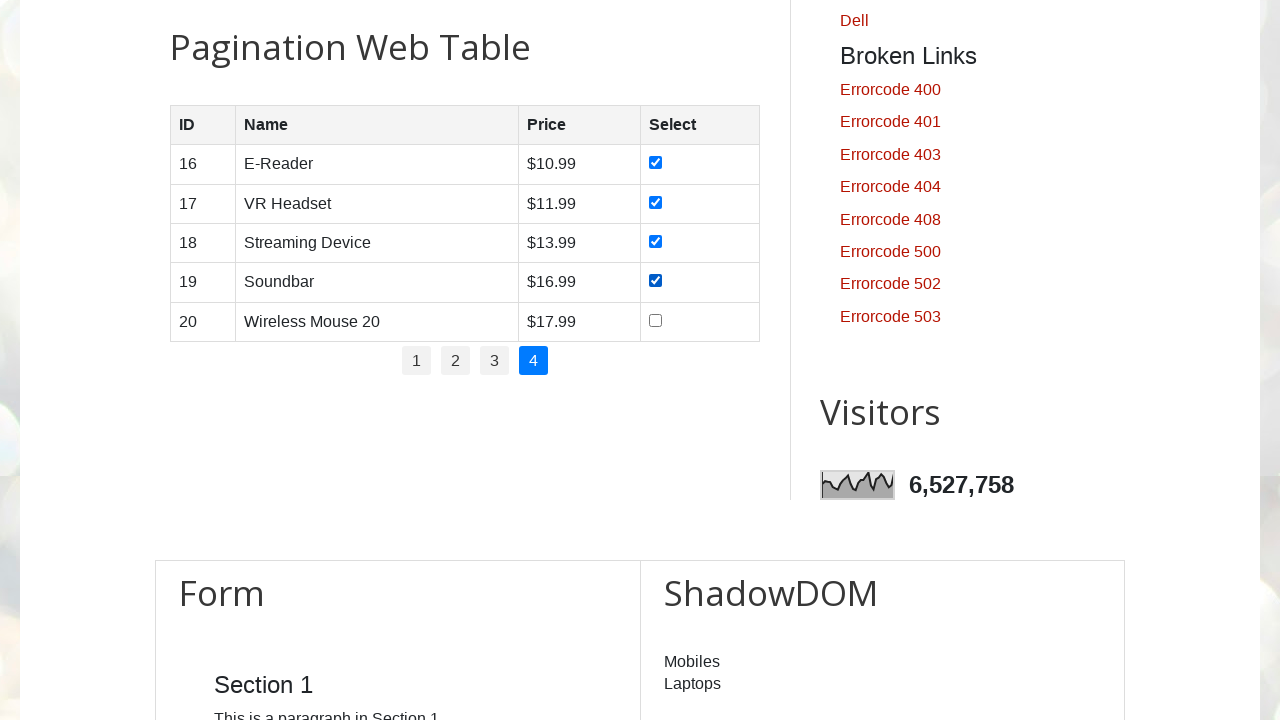

Checked checkbox in row 5 on page 4 at (656, 320) on #productTable tbody tr:nth-child(5) td:nth-child(4) input[type='checkbox']
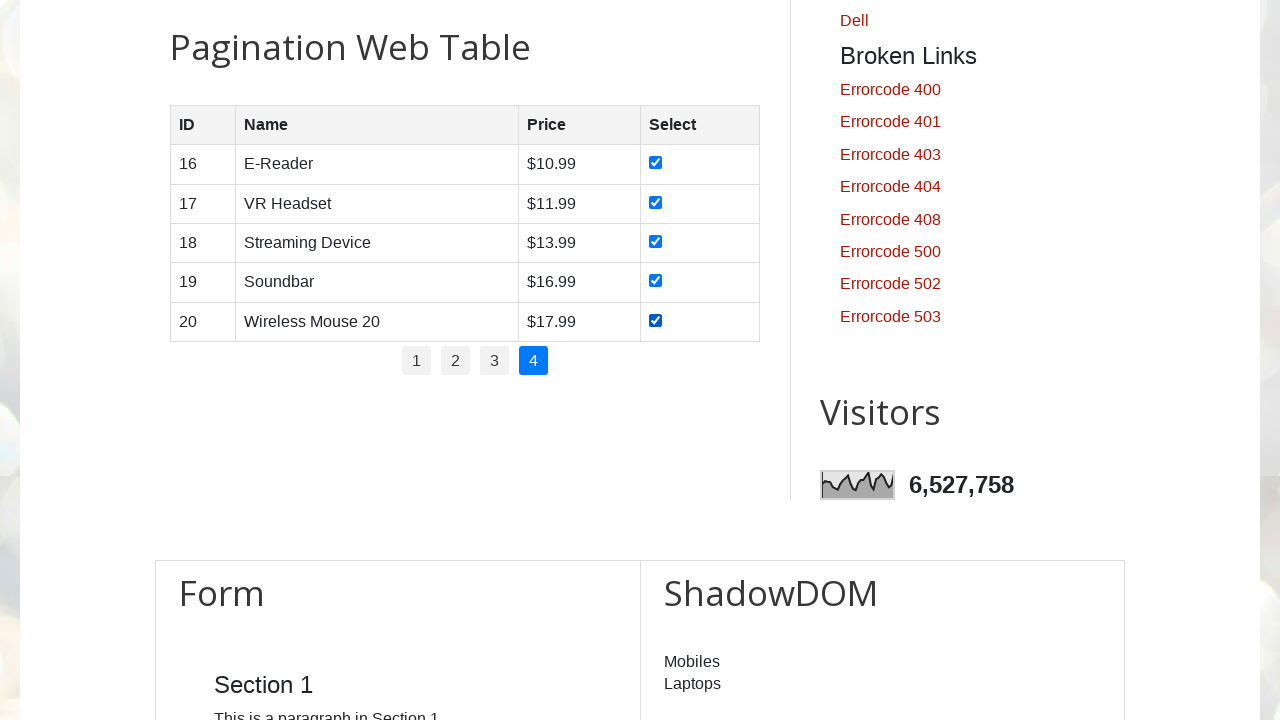

Verified product table is loaded after all pagination interactions
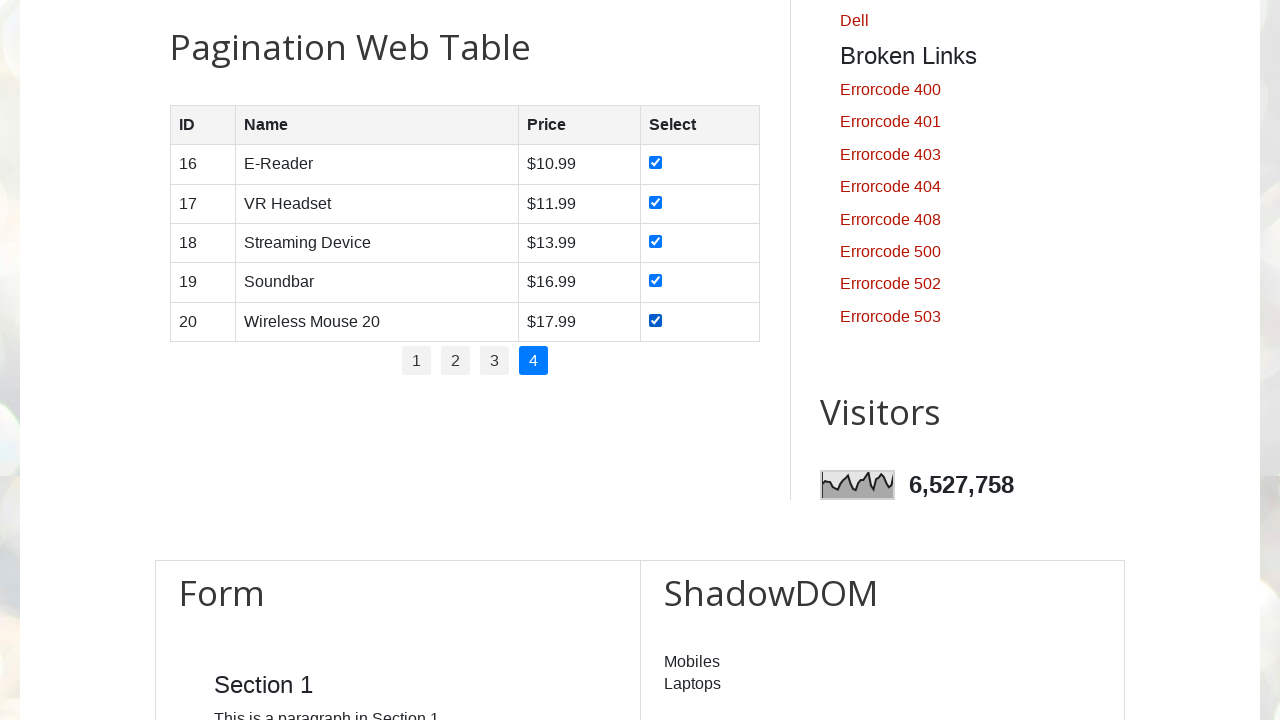

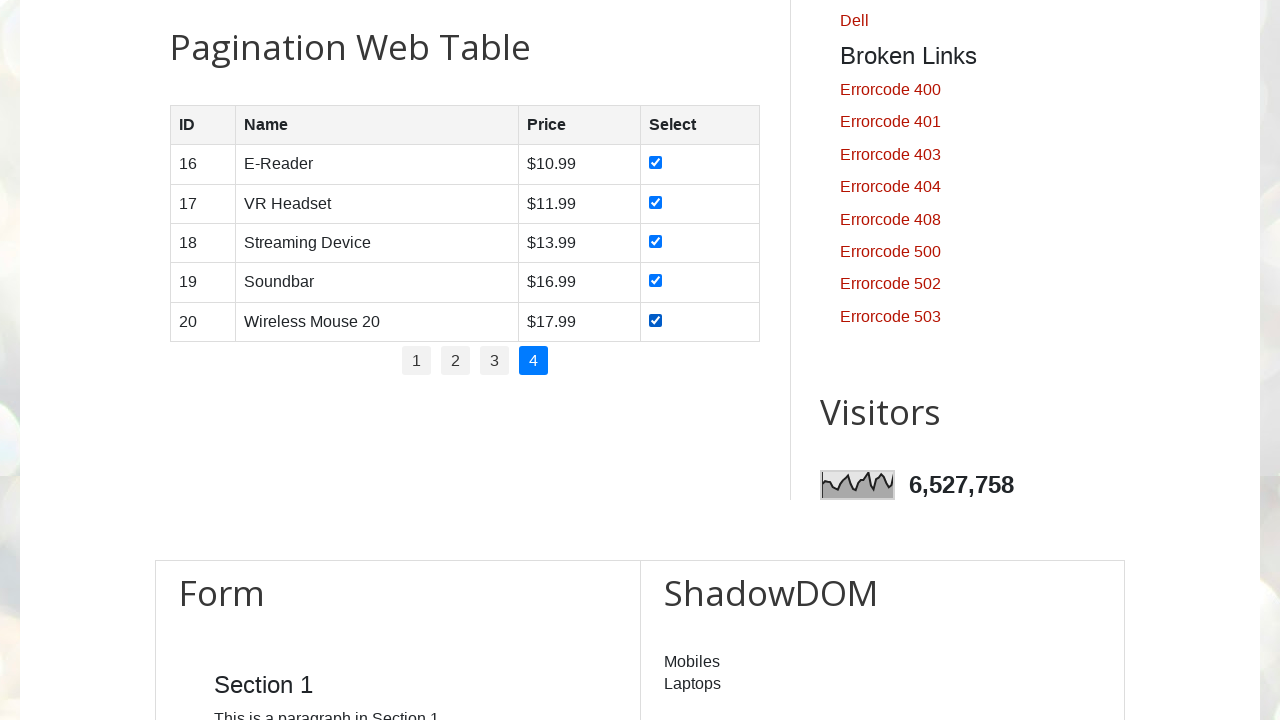